Tests a todo application by adding 5 new items to the list, then marking all 10 items (5 existing + 5 new) as completed by clicking their checkboxes.

Starting URL: https://lambdatest.github.io/sample-todo-app/

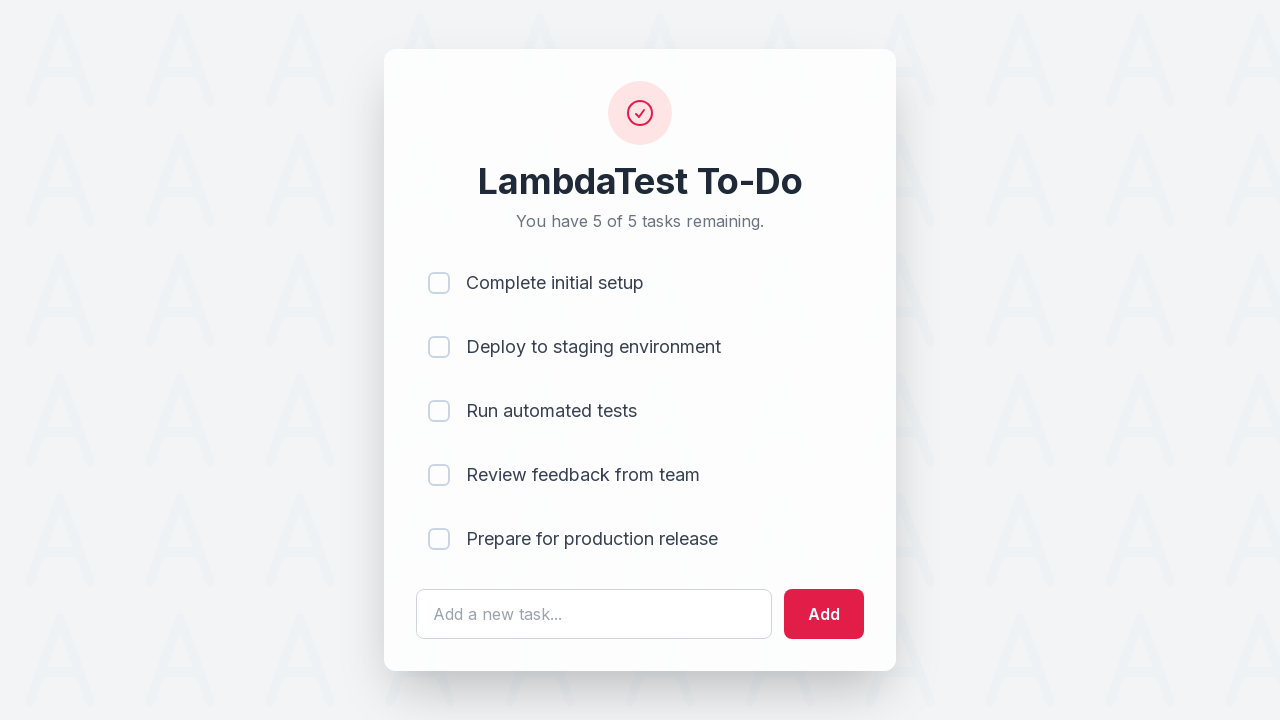

Waited for todo input field to load
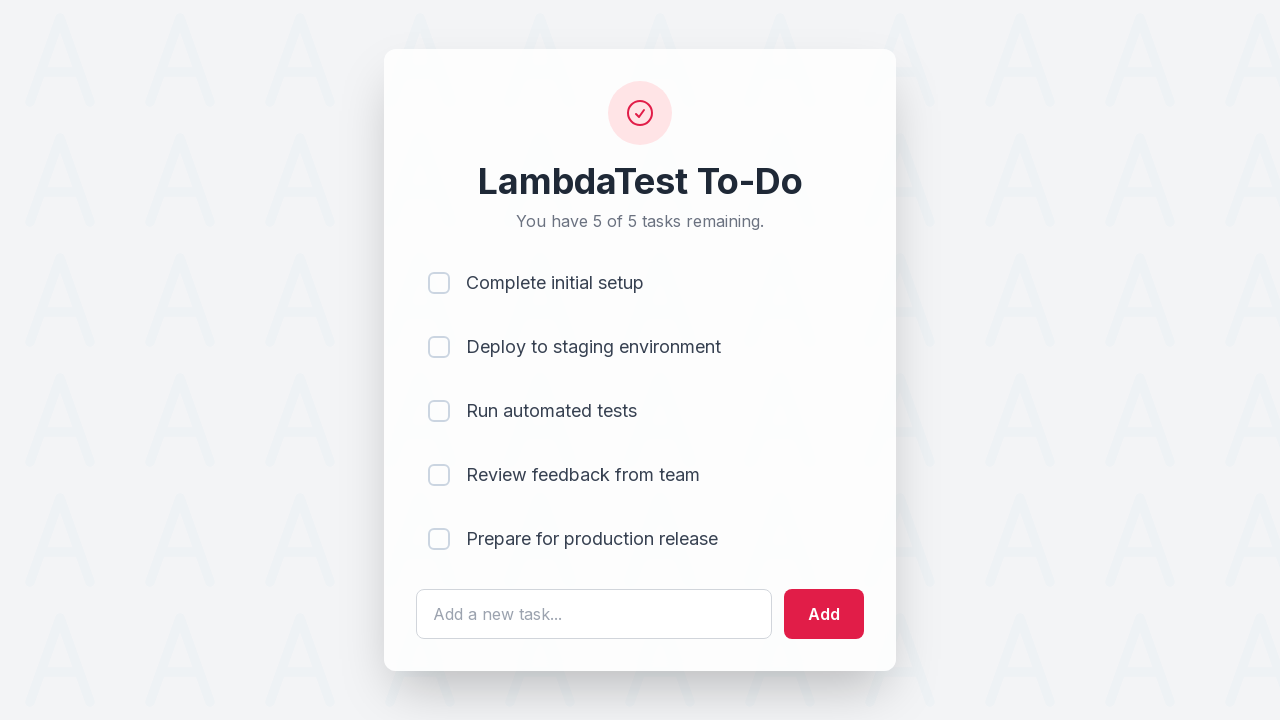

Clicked todo input field for item 1 at (594, 614) on #sampletodotext
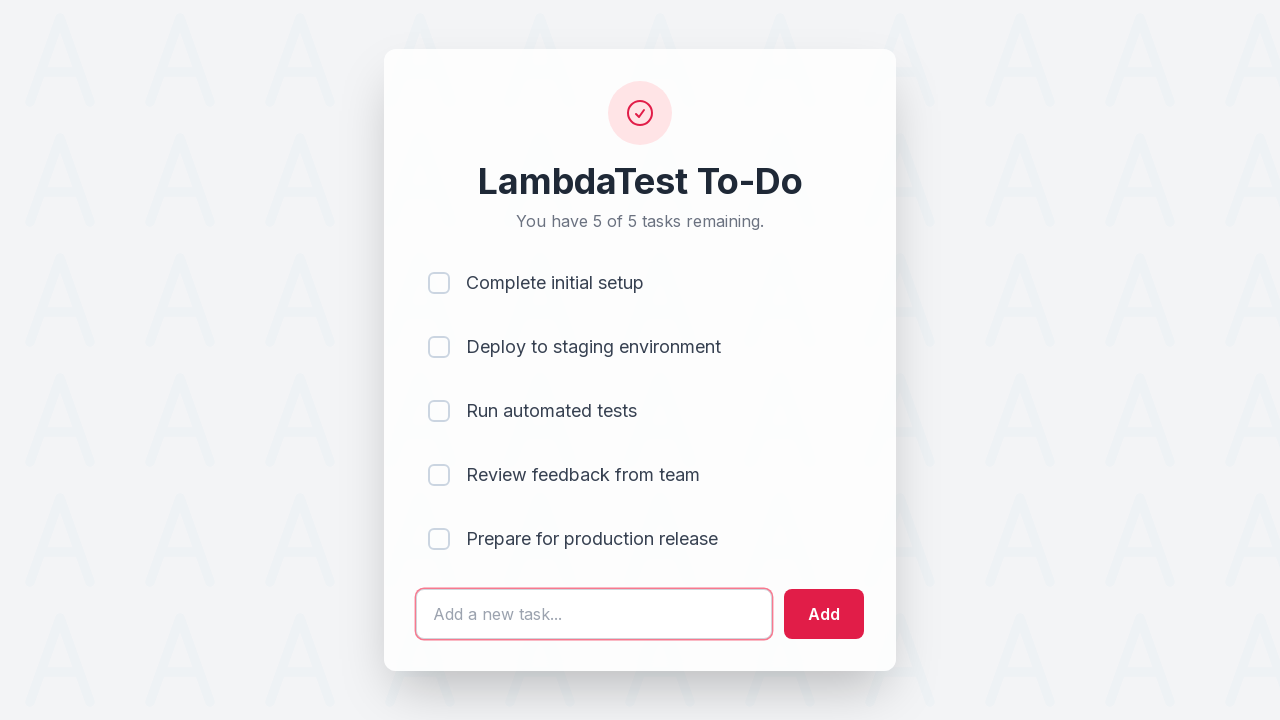

Filled input field with 'Adding a new item 1' on #sampletodotext
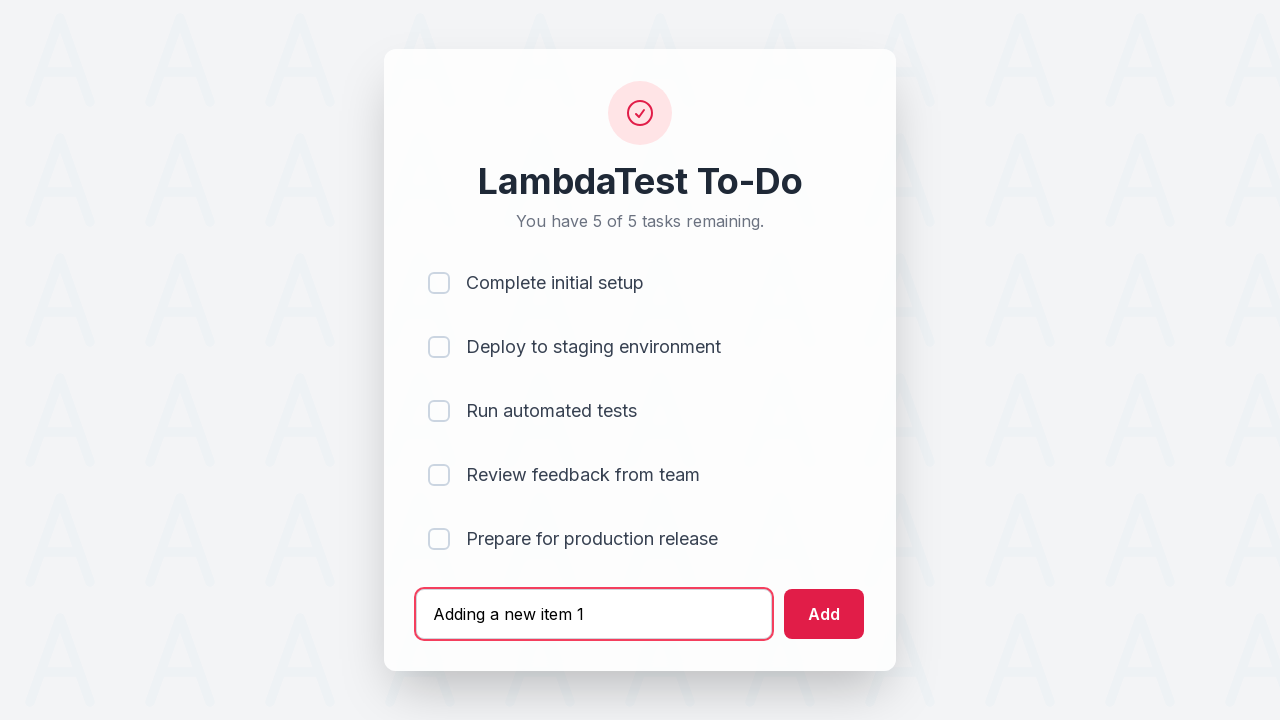

Pressed Enter to add item 1 to the list on #sampletodotext
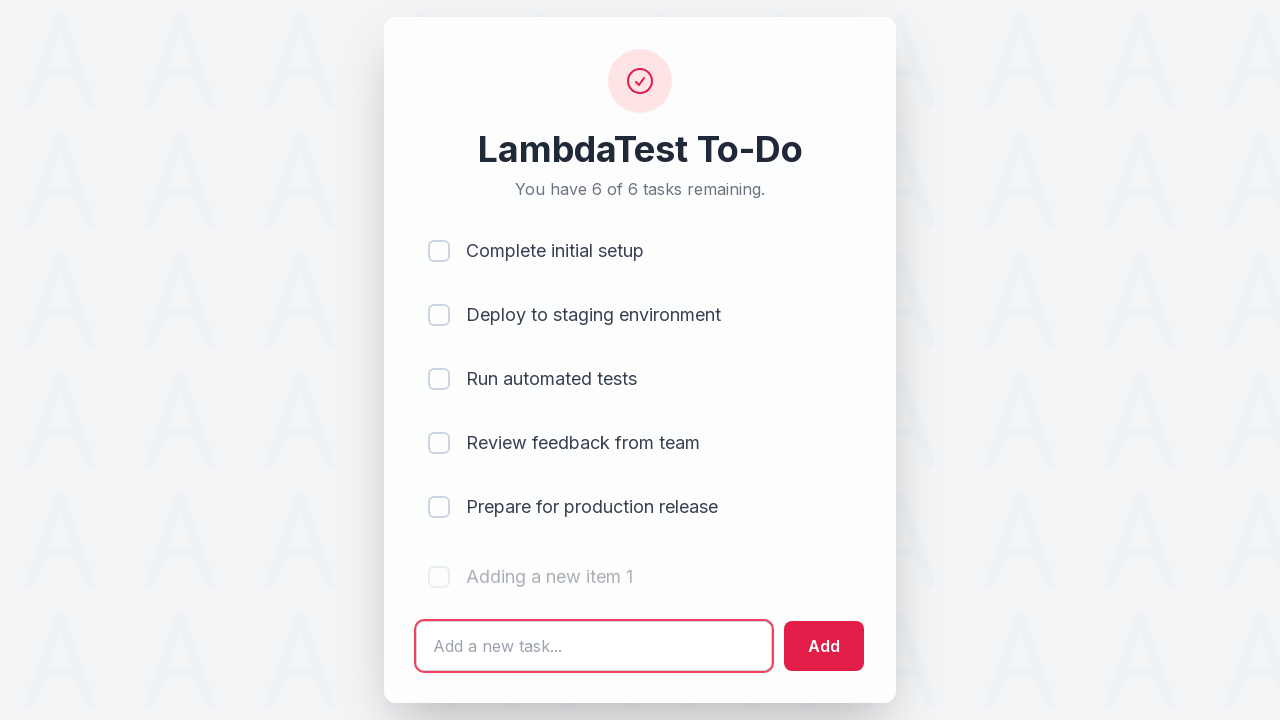

Waited 500ms for item to be added
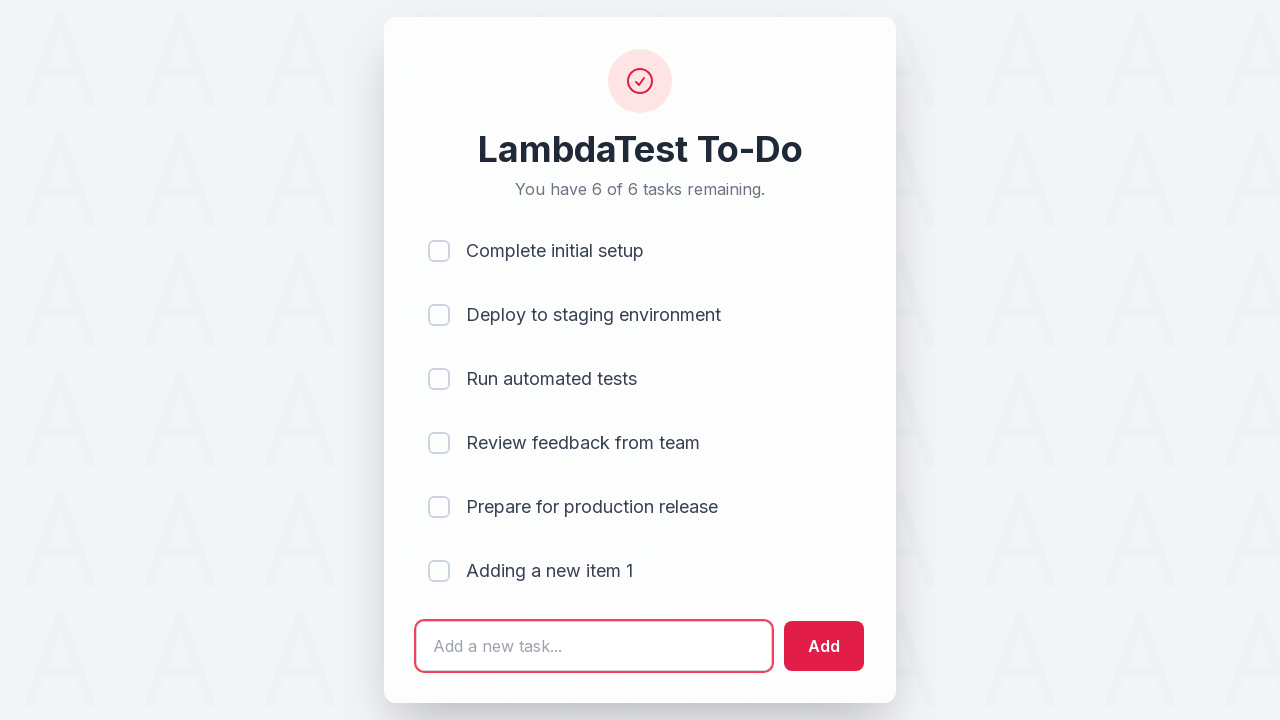

Clicked todo input field for item 2 at (594, 646) on #sampletodotext
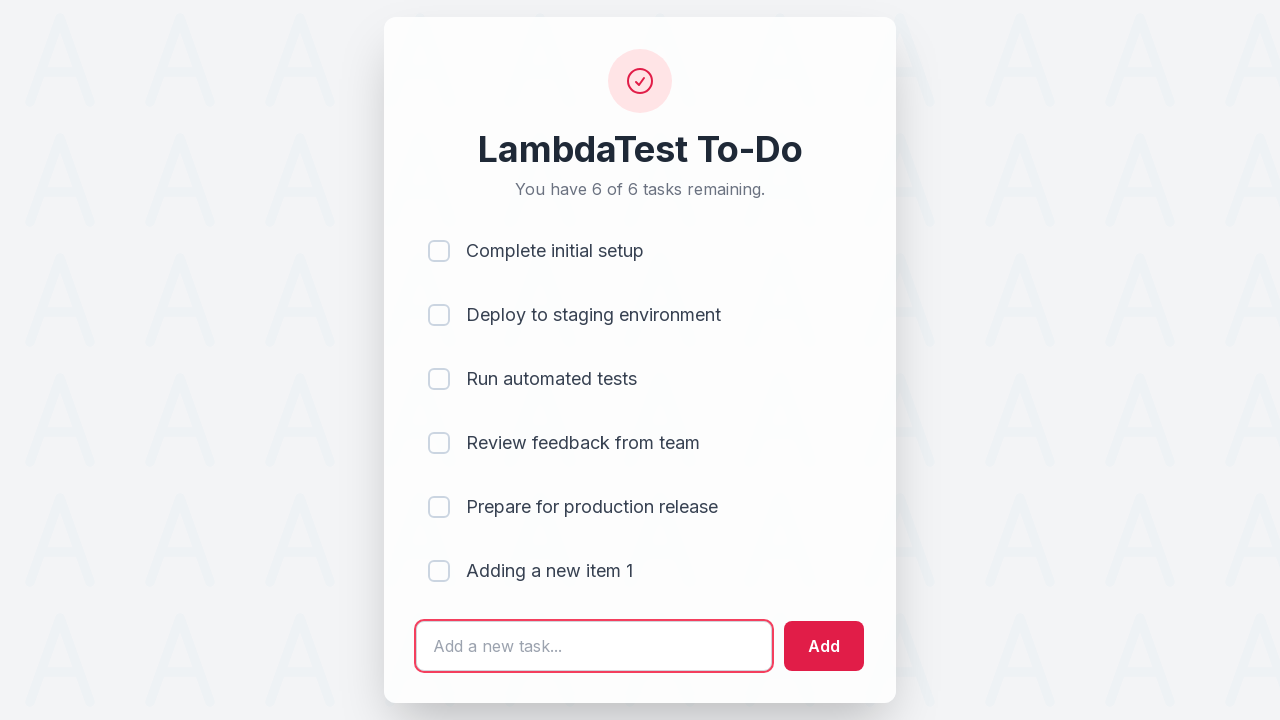

Filled input field with 'Adding a new item 2' on #sampletodotext
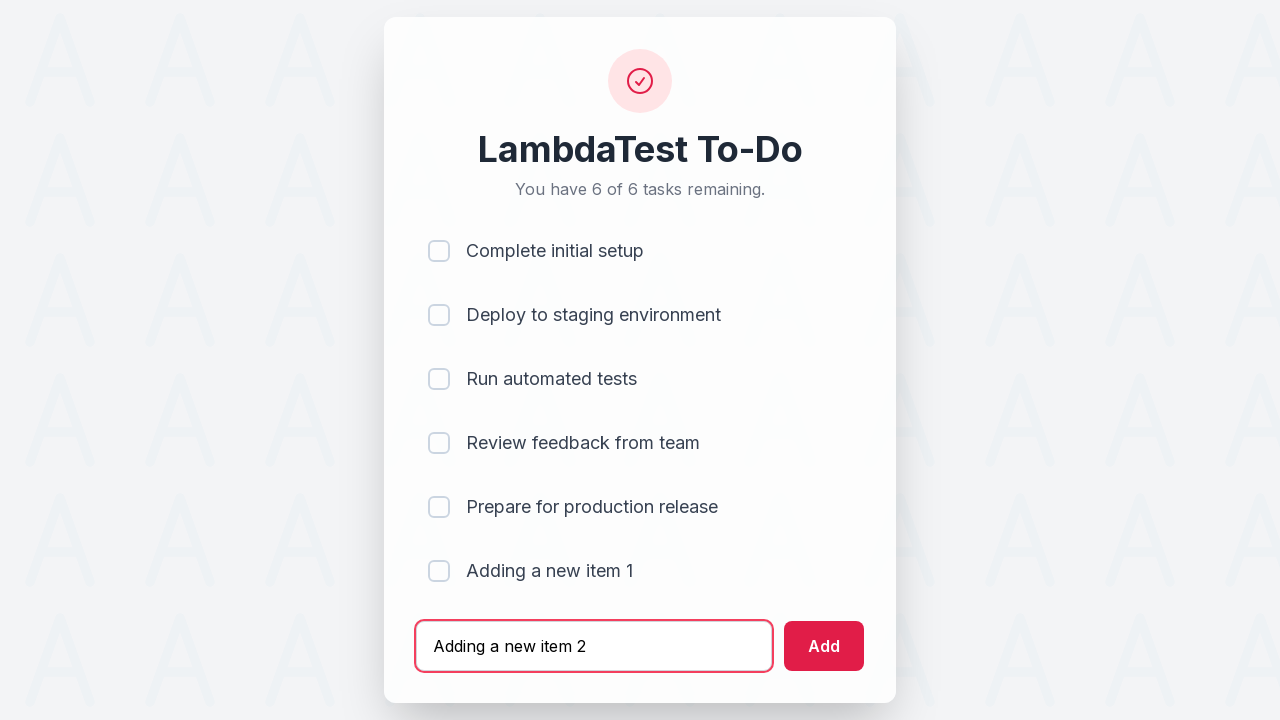

Pressed Enter to add item 2 to the list on #sampletodotext
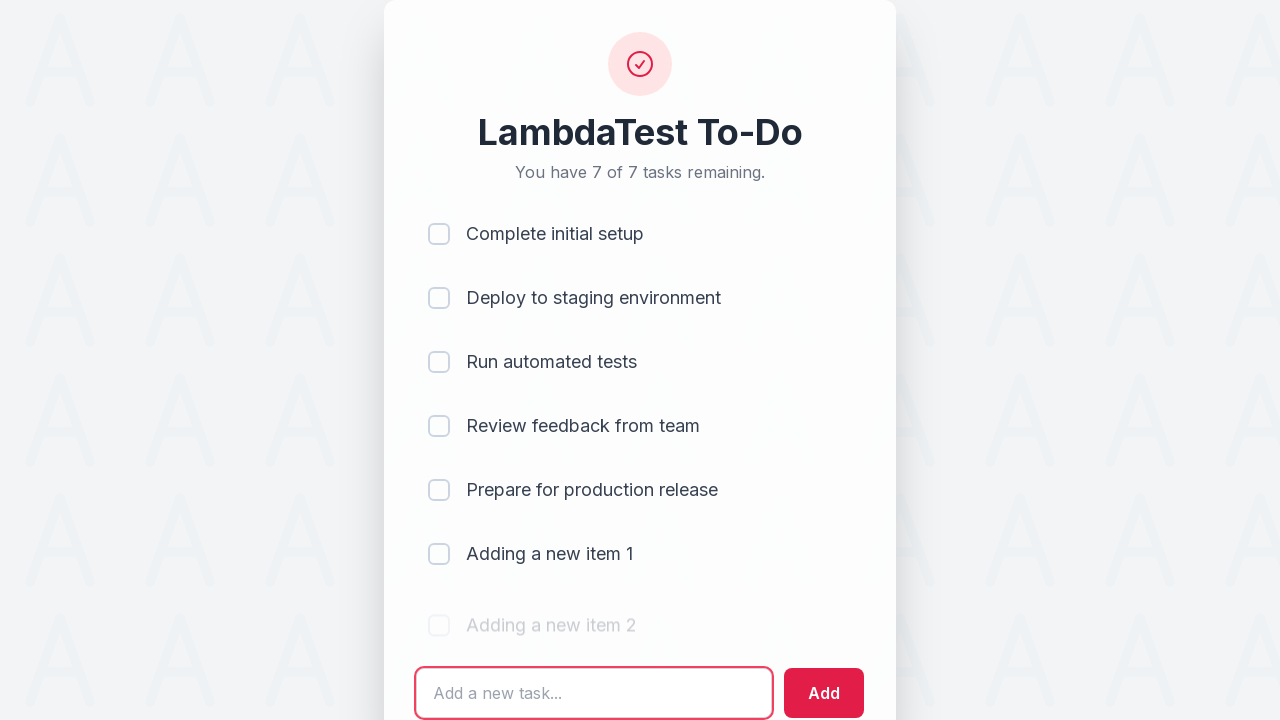

Waited 500ms for item to be added
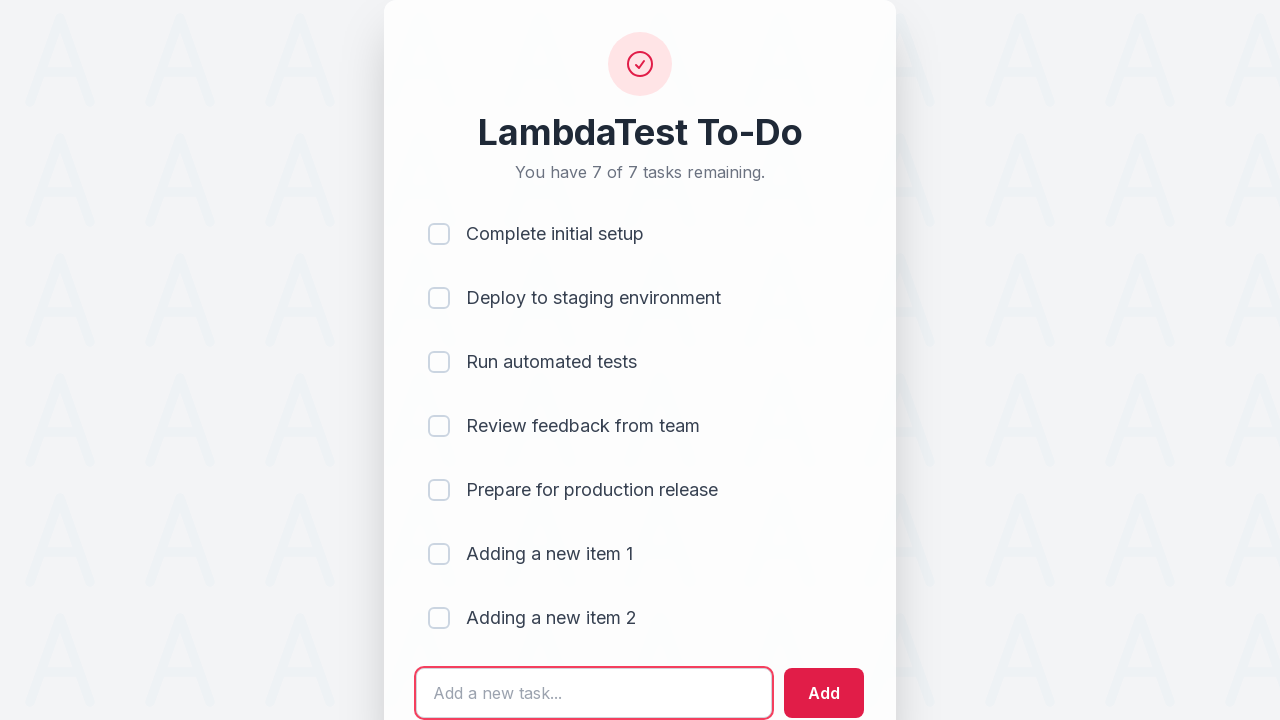

Clicked todo input field for item 3 at (594, 693) on #sampletodotext
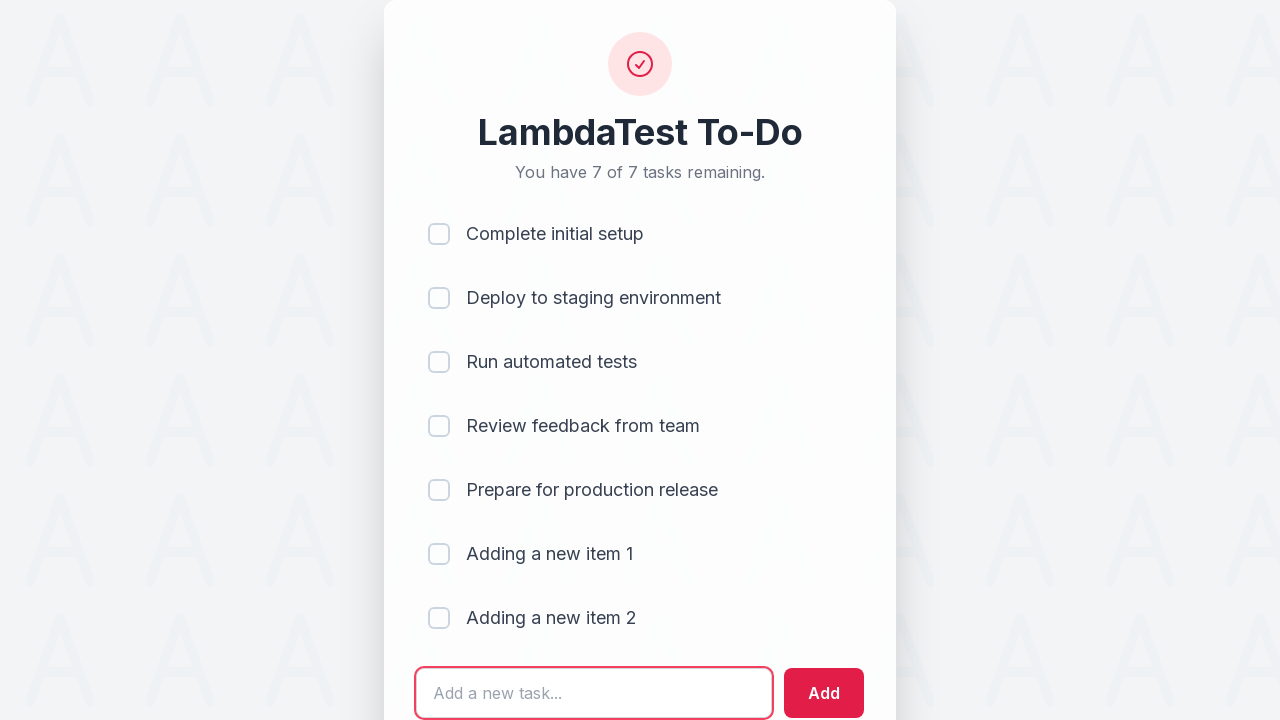

Filled input field with 'Adding a new item 3' on #sampletodotext
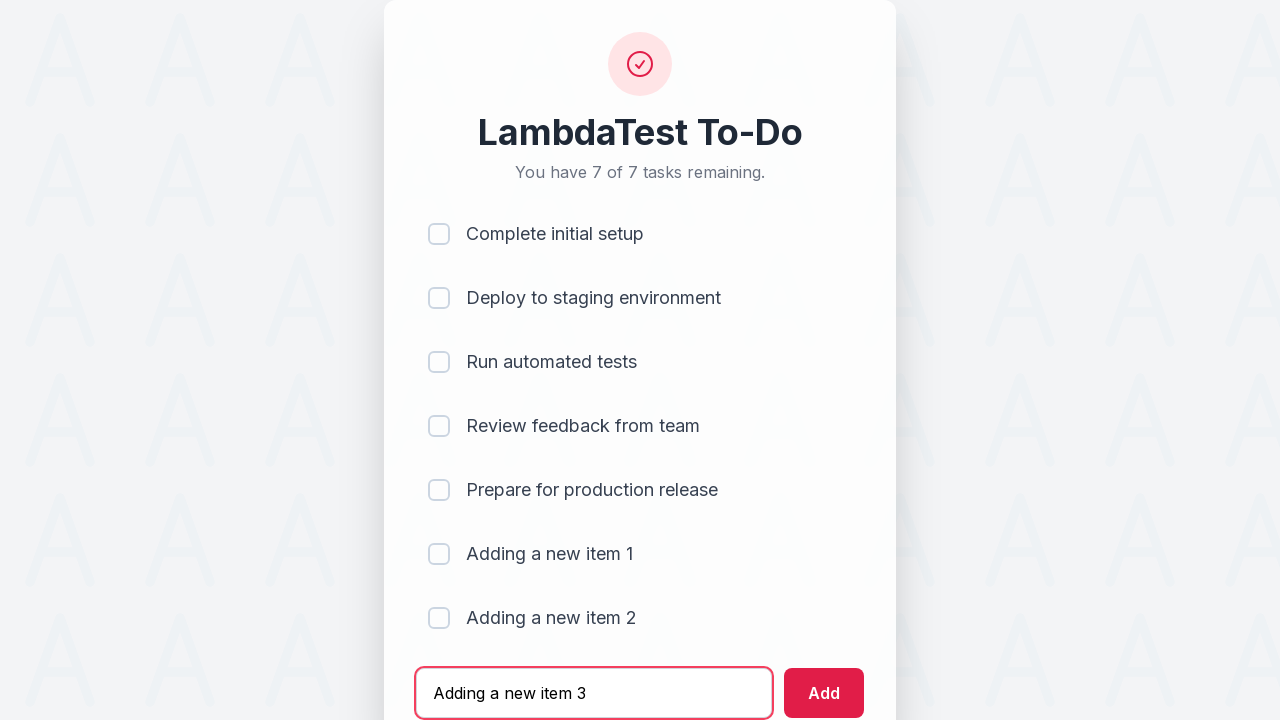

Pressed Enter to add item 3 to the list on #sampletodotext
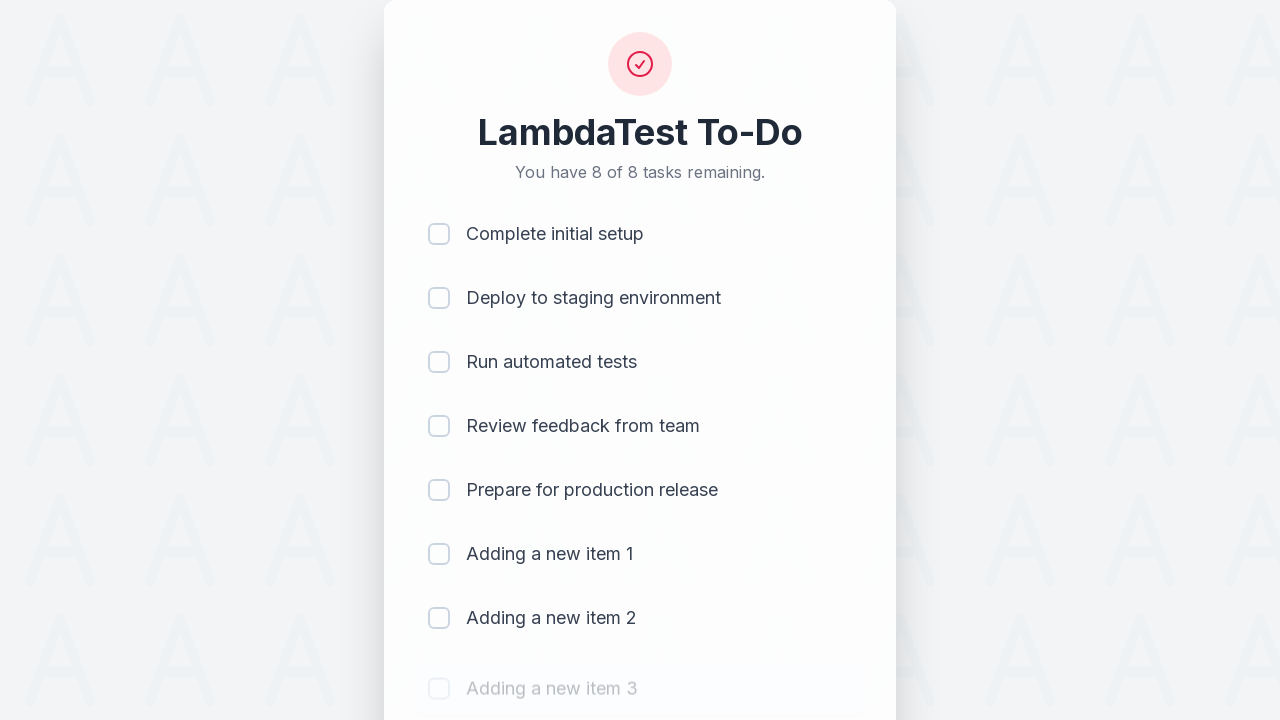

Waited 500ms for item to be added
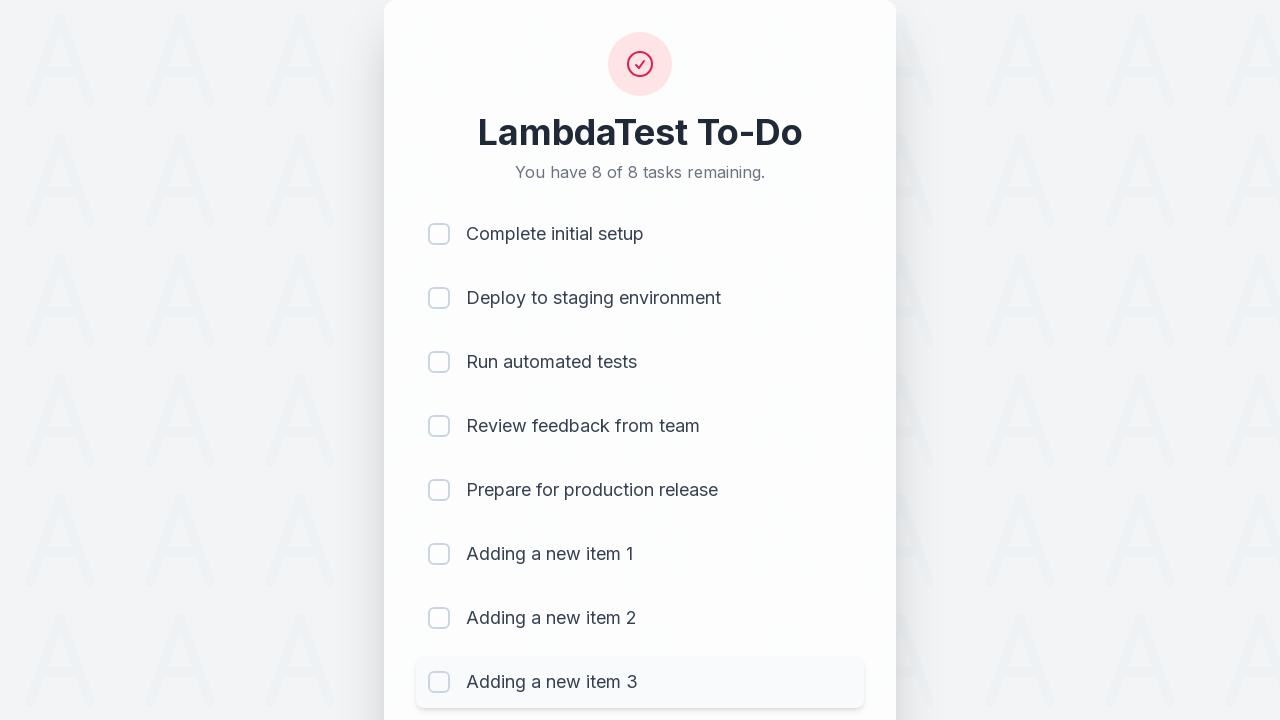

Clicked todo input field for item 4 at (594, 663) on #sampletodotext
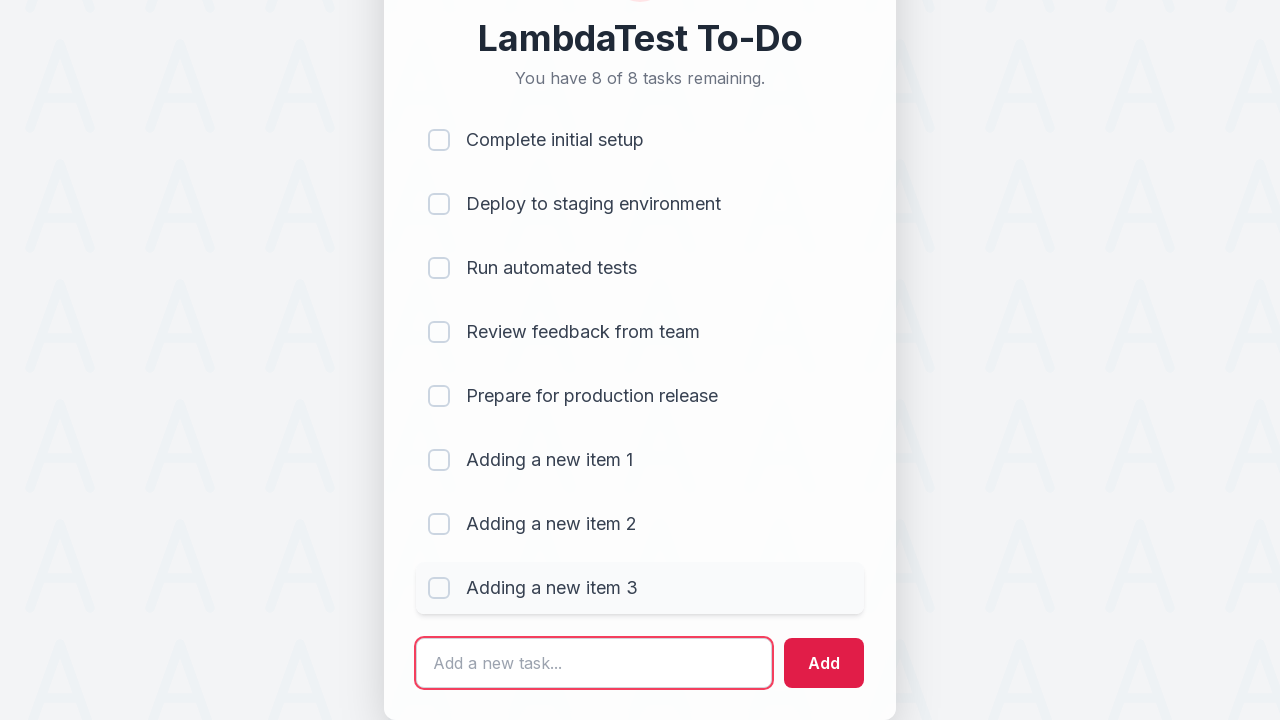

Filled input field with 'Adding a new item 4' on #sampletodotext
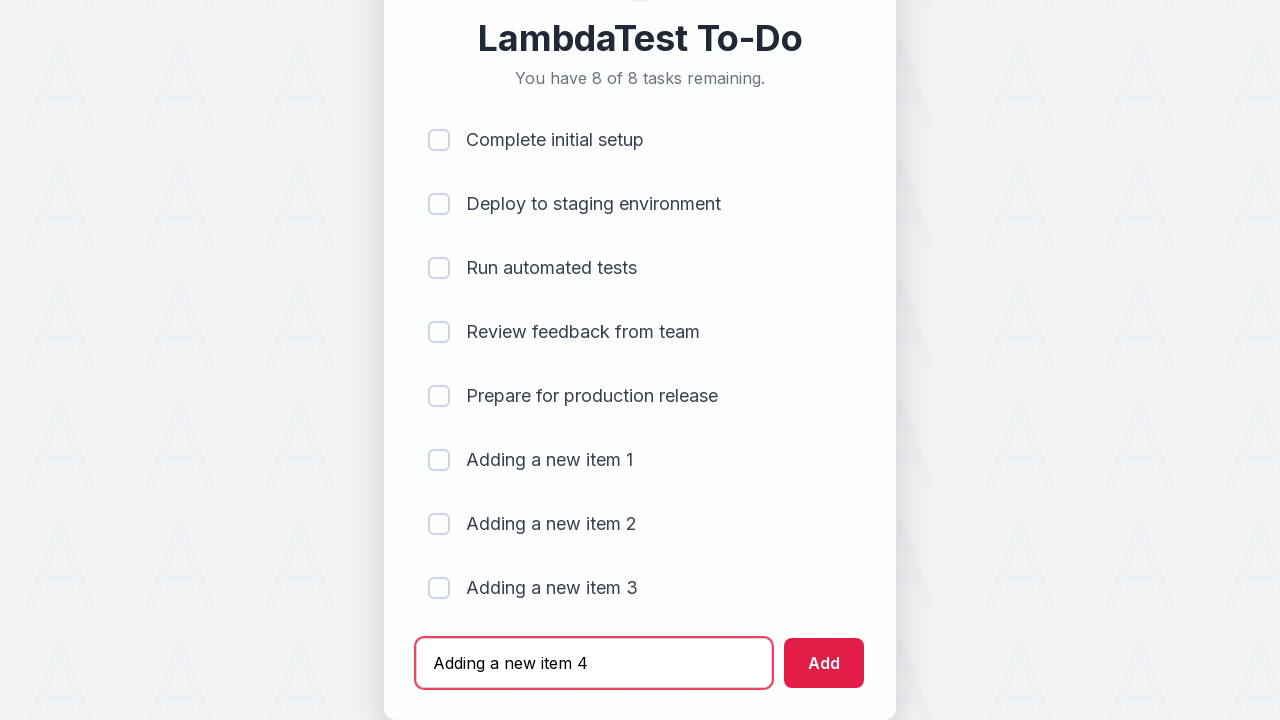

Pressed Enter to add item 4 to the list on #sampletodotext
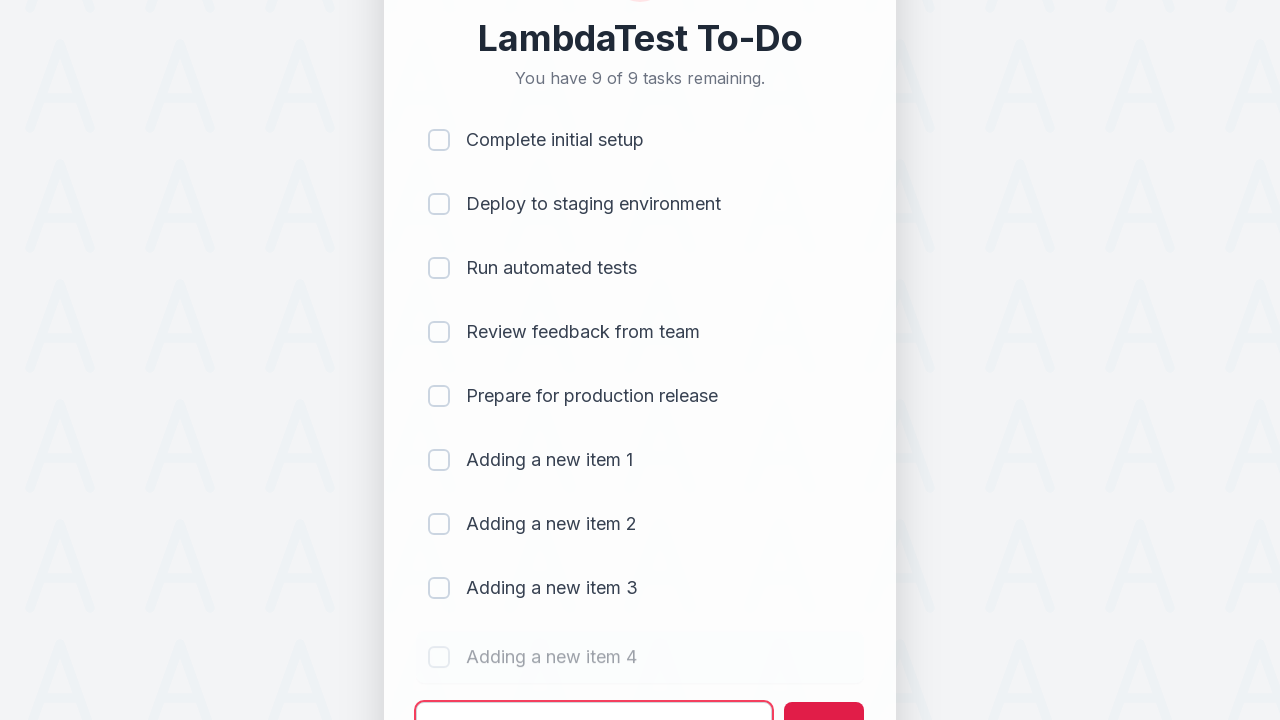

Waited 500ms for item to be added
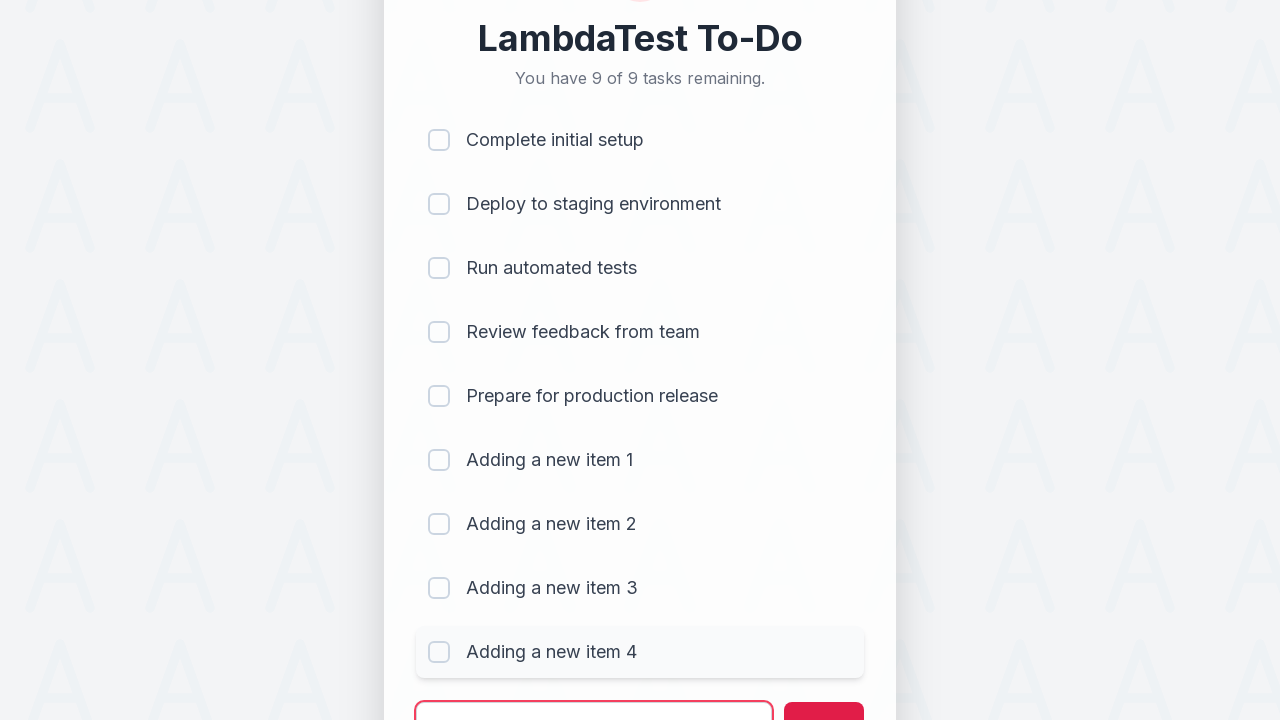

Clicked todo input field for item 5 at (594, 695) on #sampletodotext
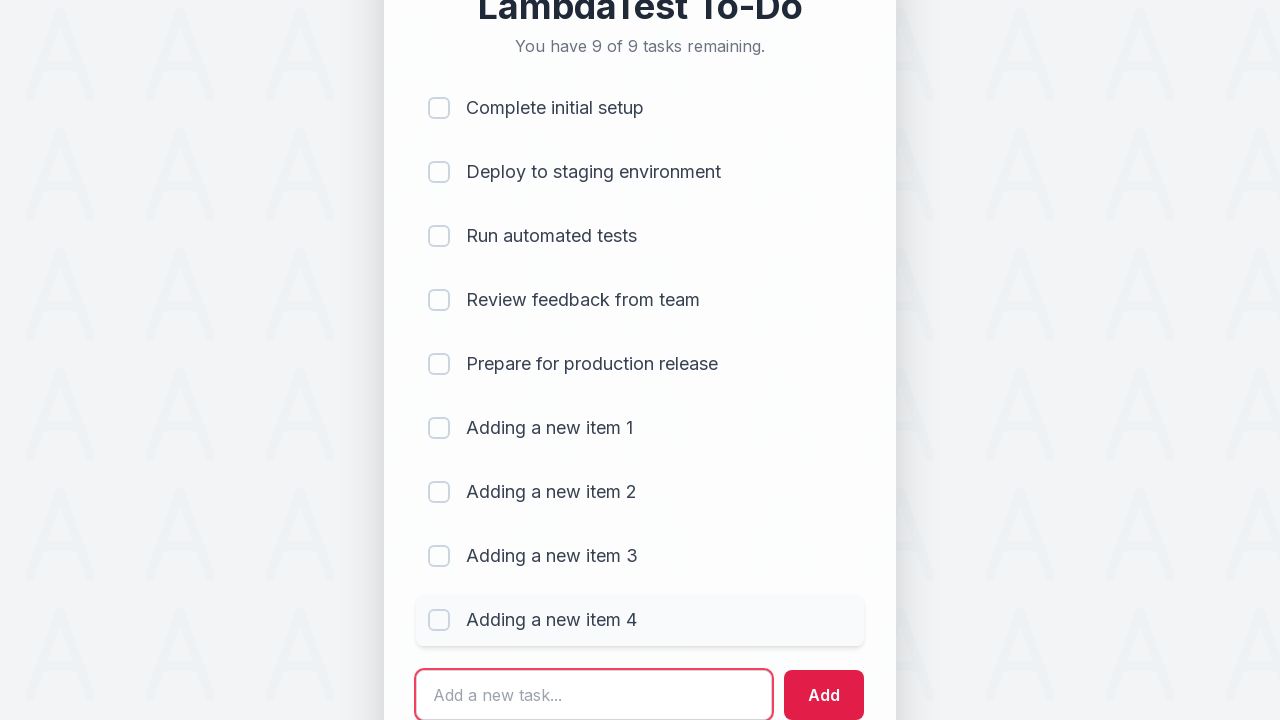

Filled input field with 'Adding a new item 5' on #sampletodotext
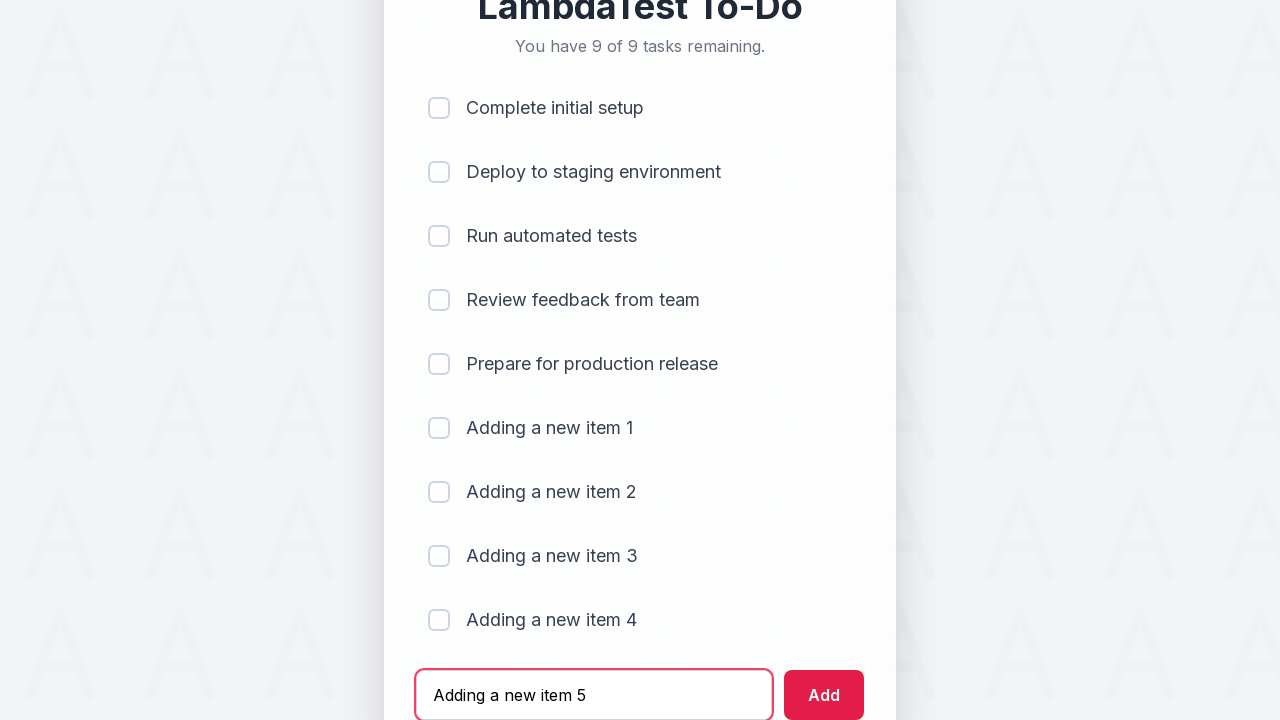

Pressed Enter to add item 5 to the list on #sampletodotext
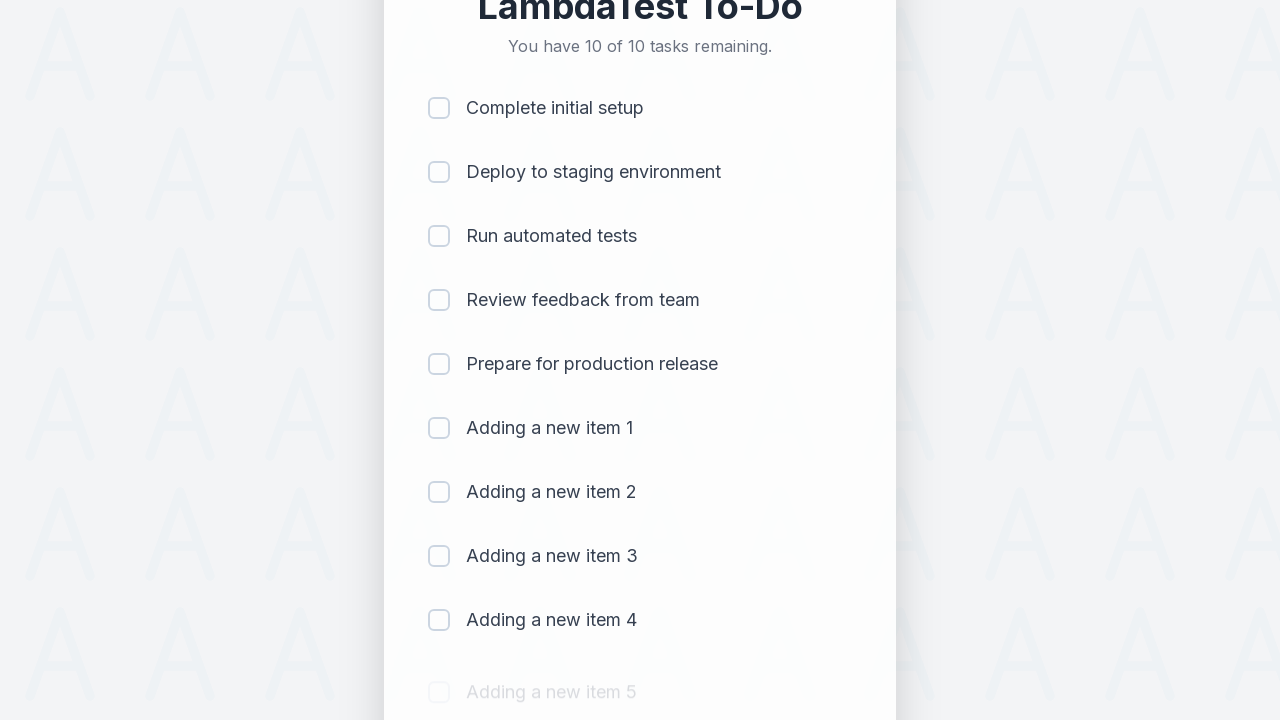

Waited 500ms for item to be added
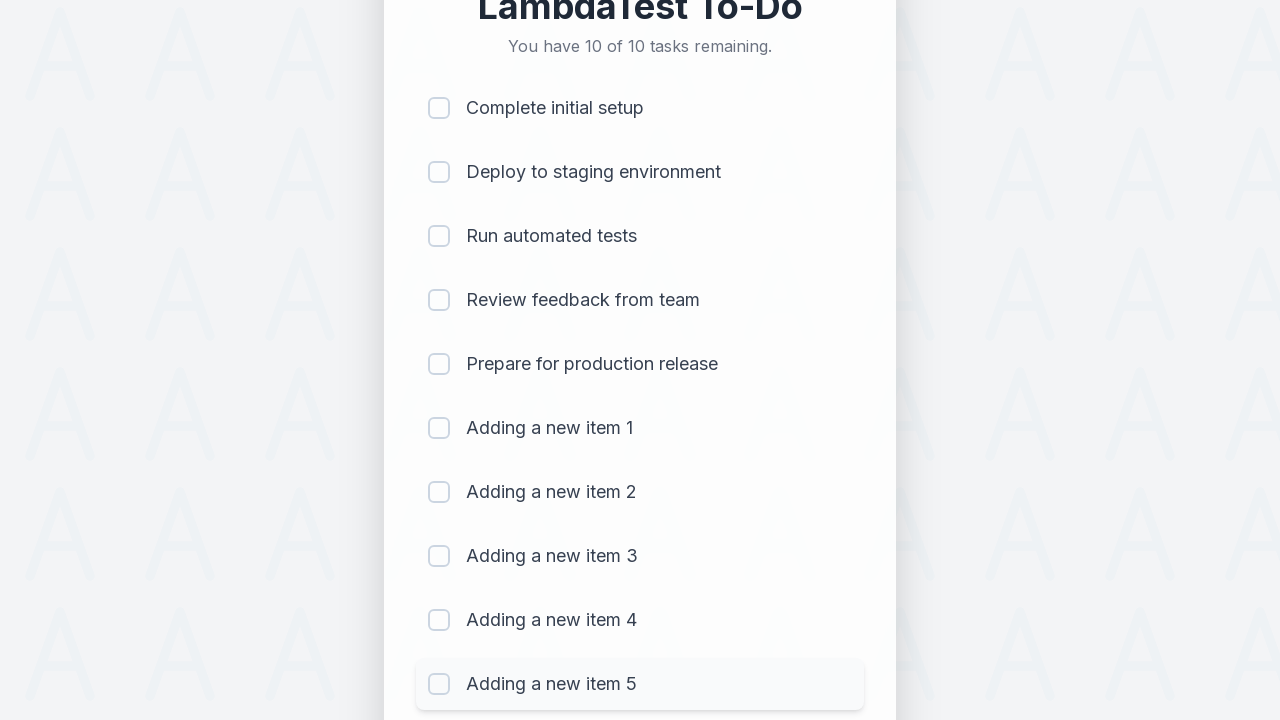

Clicked checkbox 1 to mark item as completed at (439, 108) on (//input[@type='checkbox'])[1]
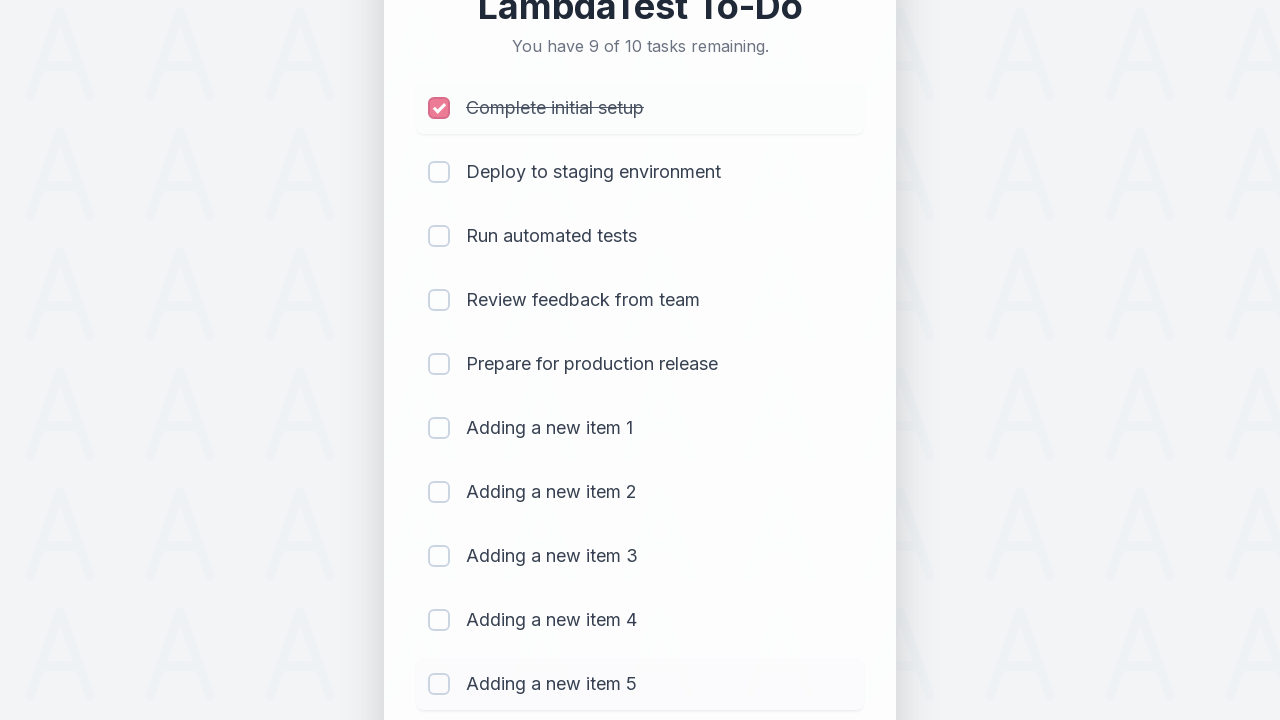

Waited 300ms for checkbox action to process
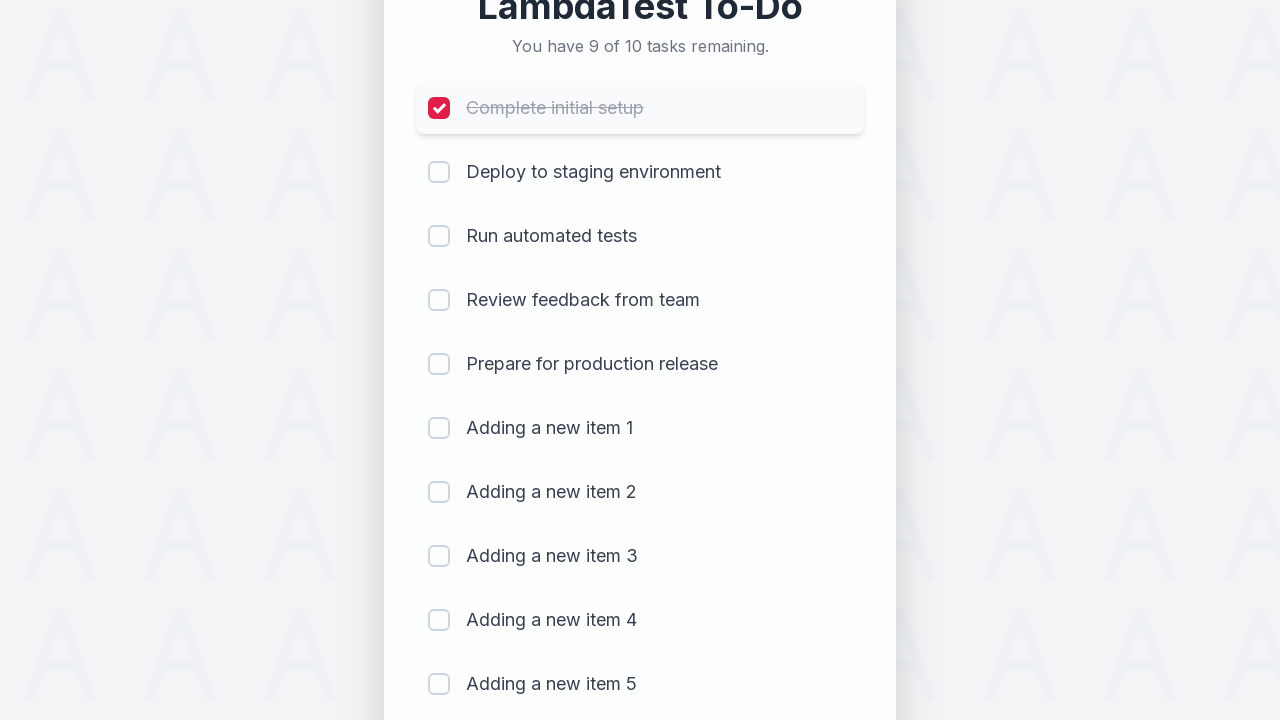

Clicked checkbox 2 to mark item as completed at (439, 172) on (//input[@type='checkbox'])[2]
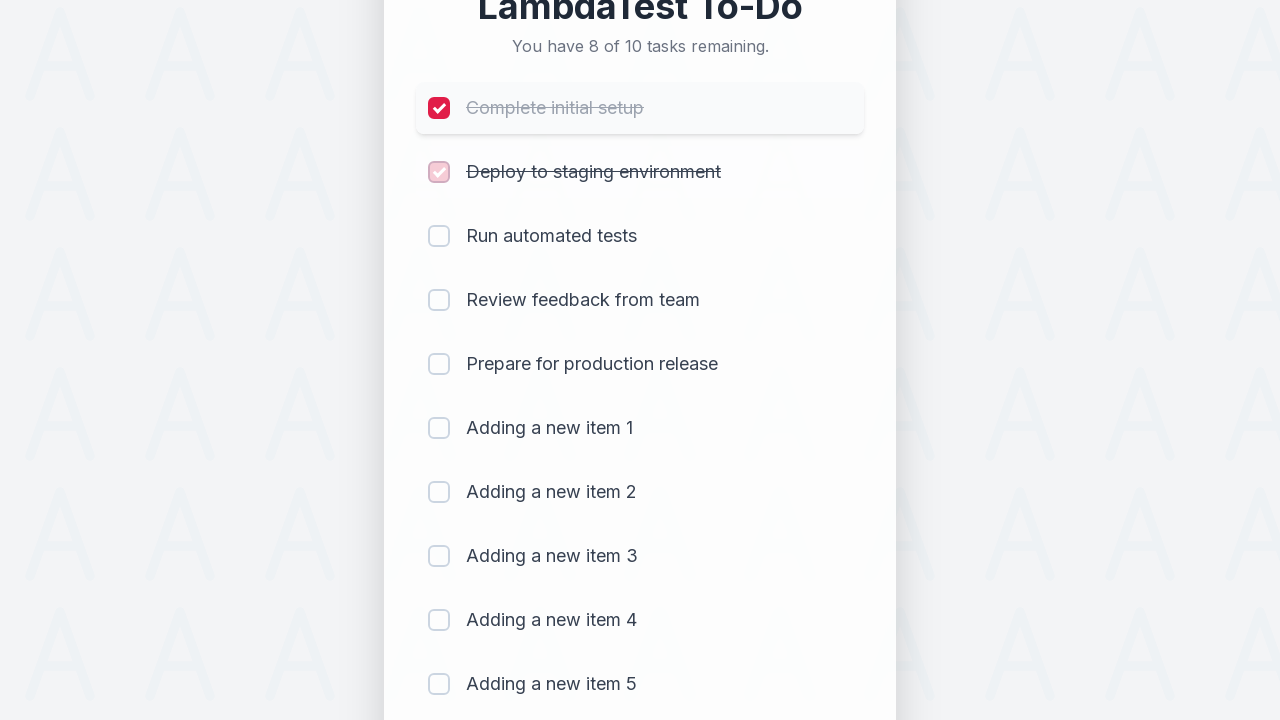

Waited 300ms for checkbox action to process
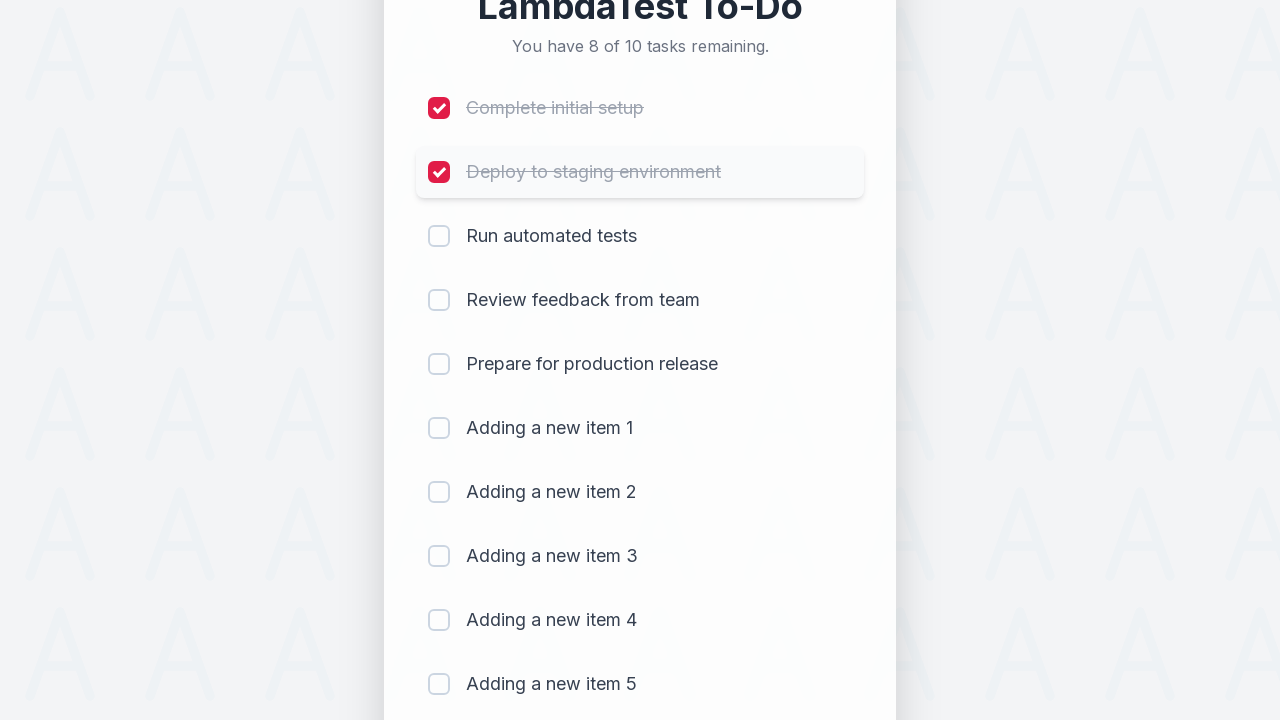

Clicked checkbox 3 to mark item as completed at (439, 236) on (//input[@type='checkbox'])[3]
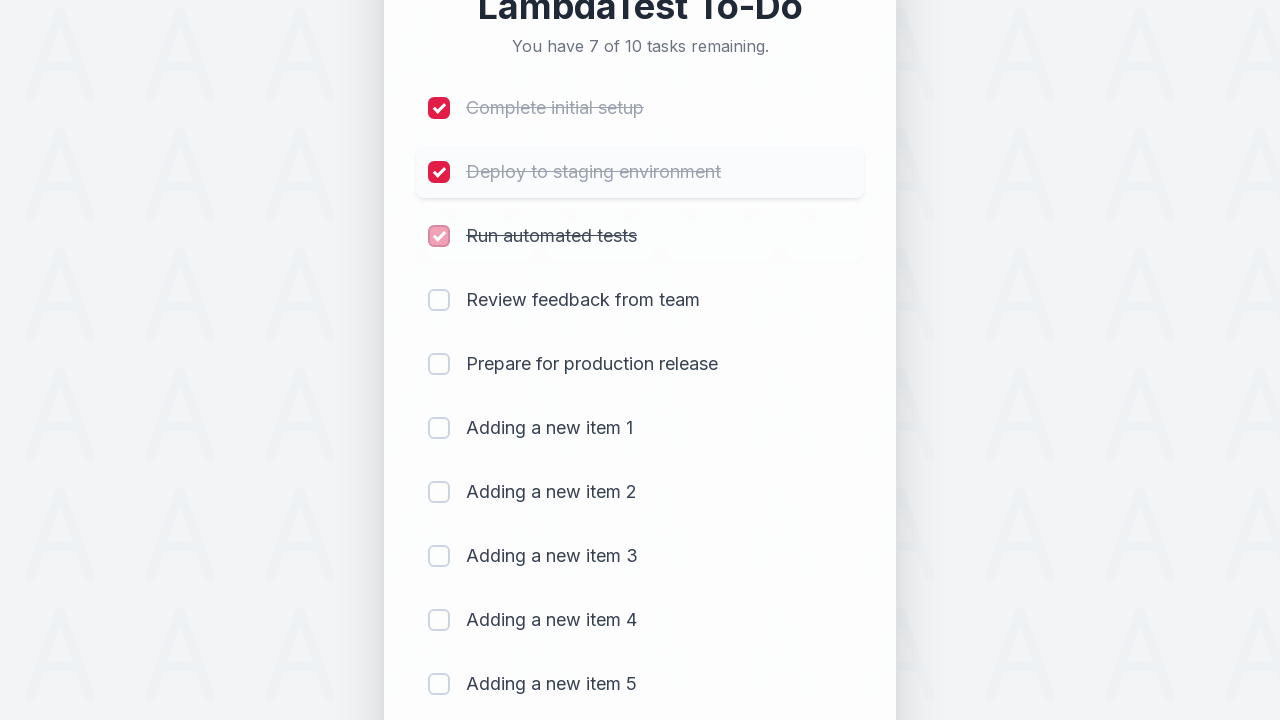

Waited 300ms for checkbox action to process
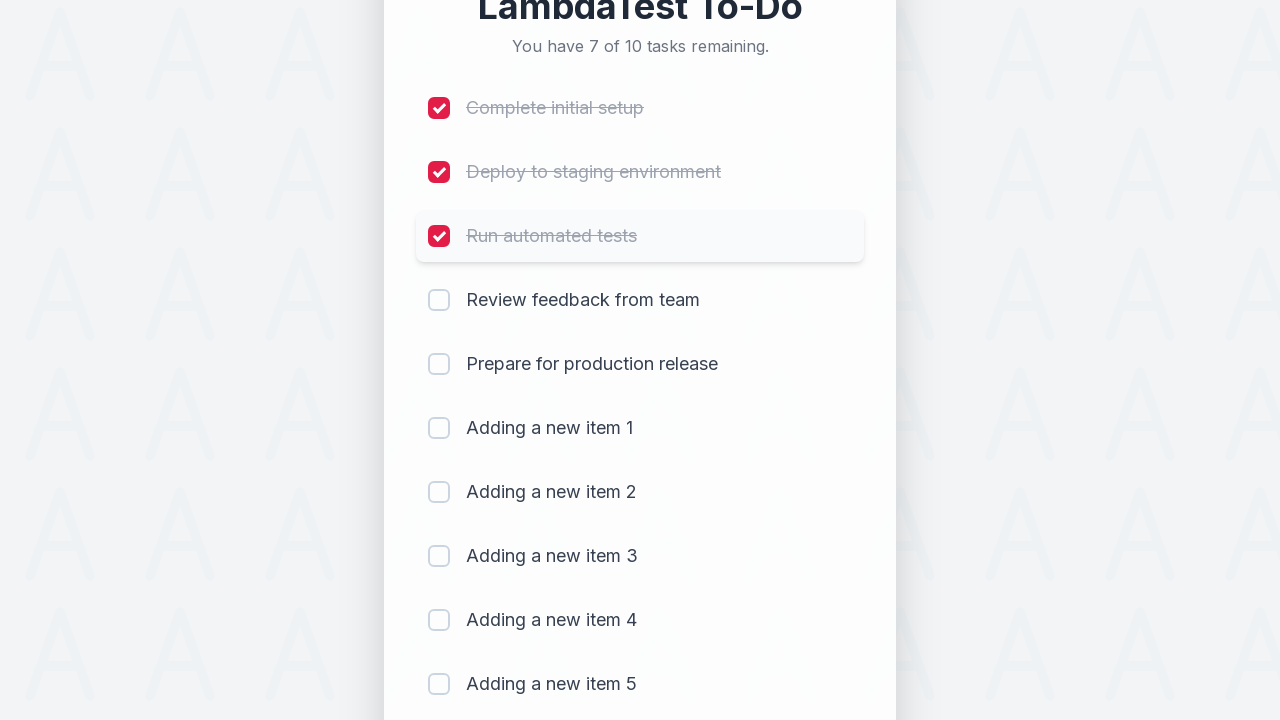

Clicked checkbox 4 to mark item as completed at (439, 300) on (//input[@type='checkbox'])[4]
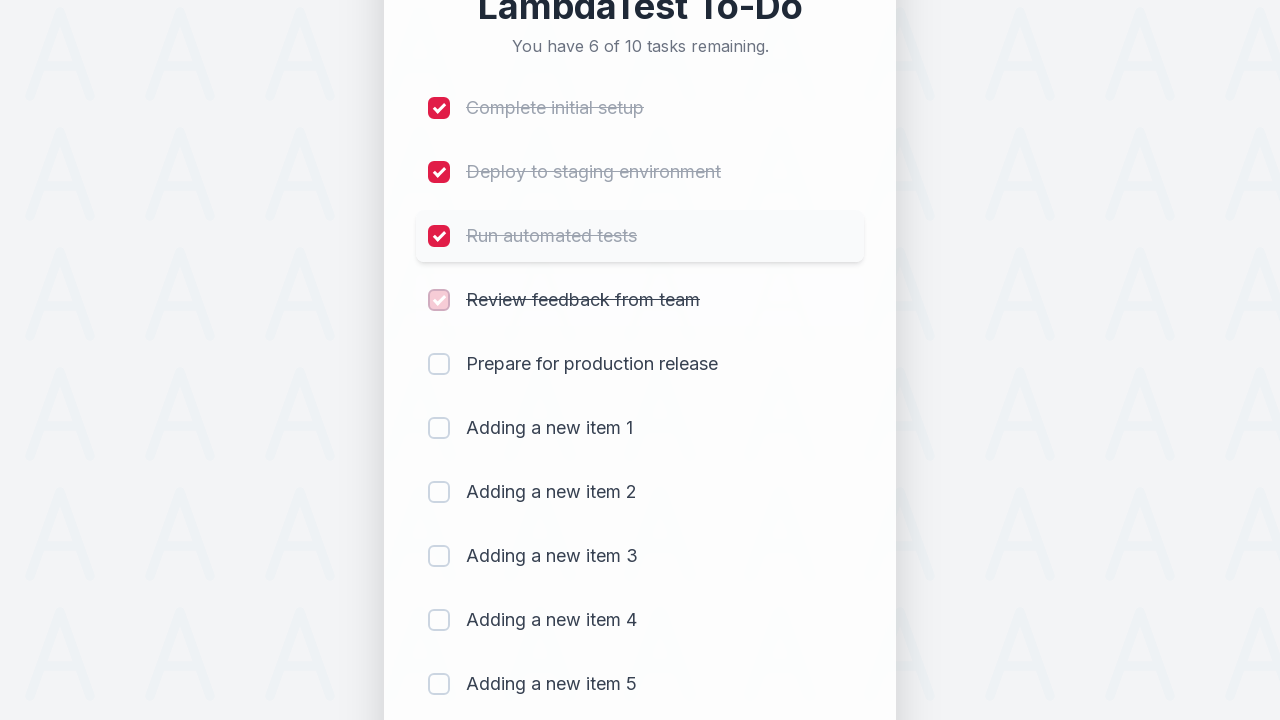

Waited 300ms for checkbox action to process
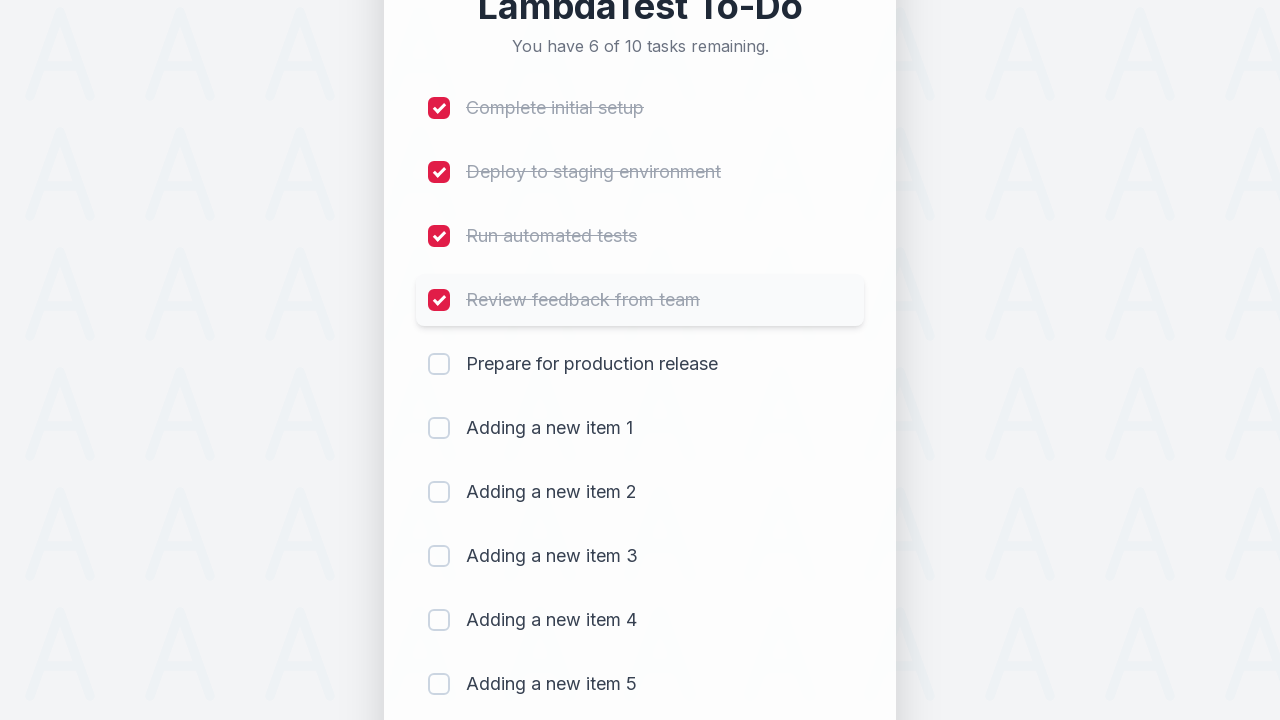

Clicked checkbox 5 to mark item as completed at (439, 364) on (//input[@type='checkbox'])[5]
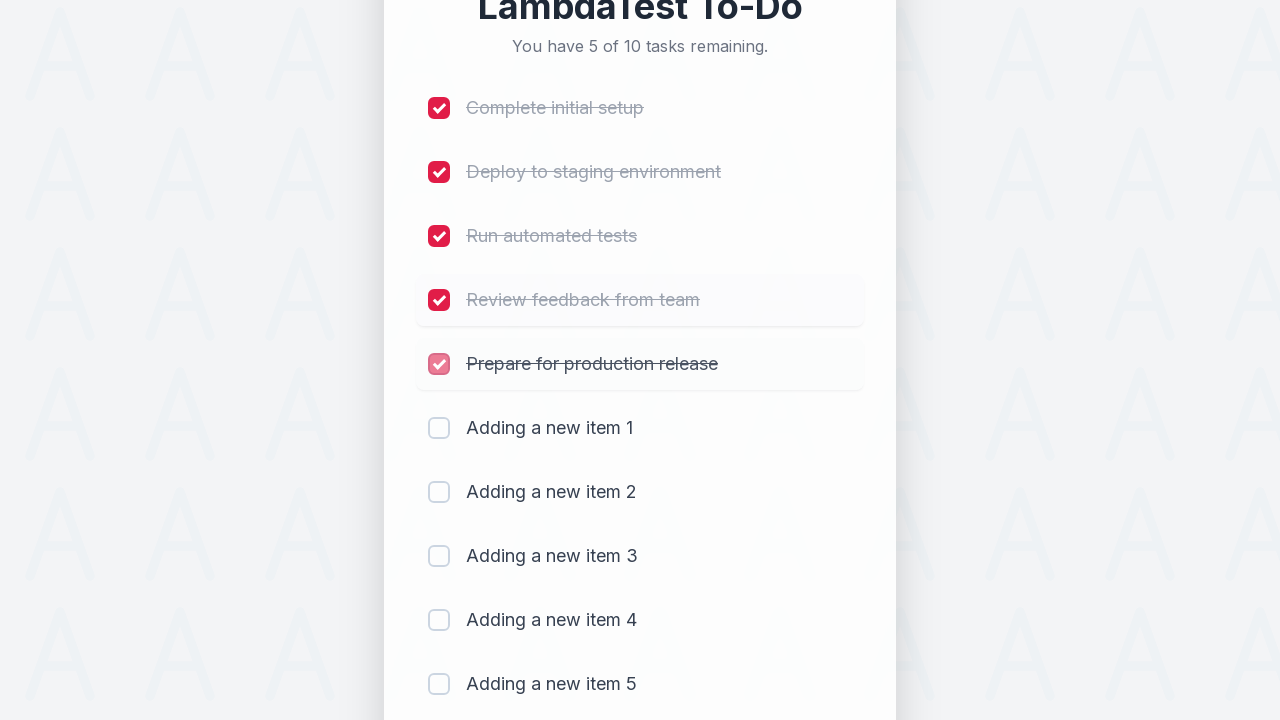

Waited 300ms for checkbox action to process
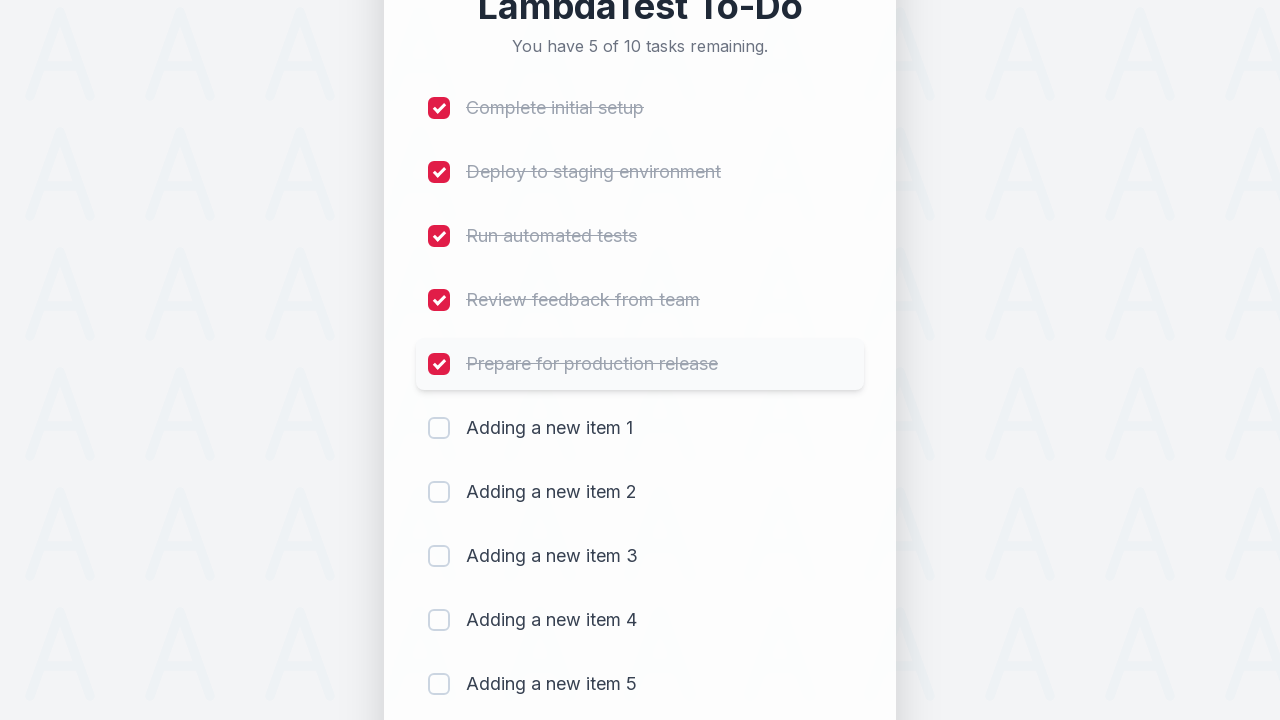

Clicked checkbox 6 to mark item as completed at (439, 428) on (//input[@type='checkbox'])[6]
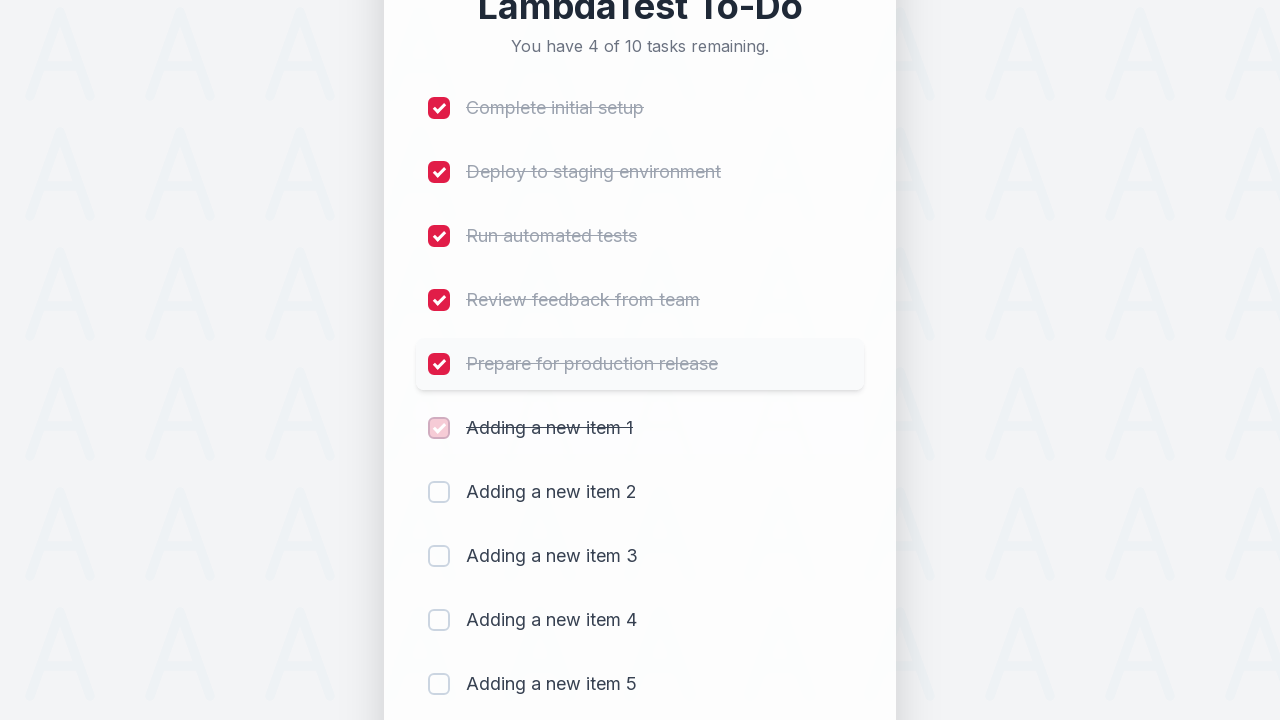

Waited 300ms for checkbox action to process
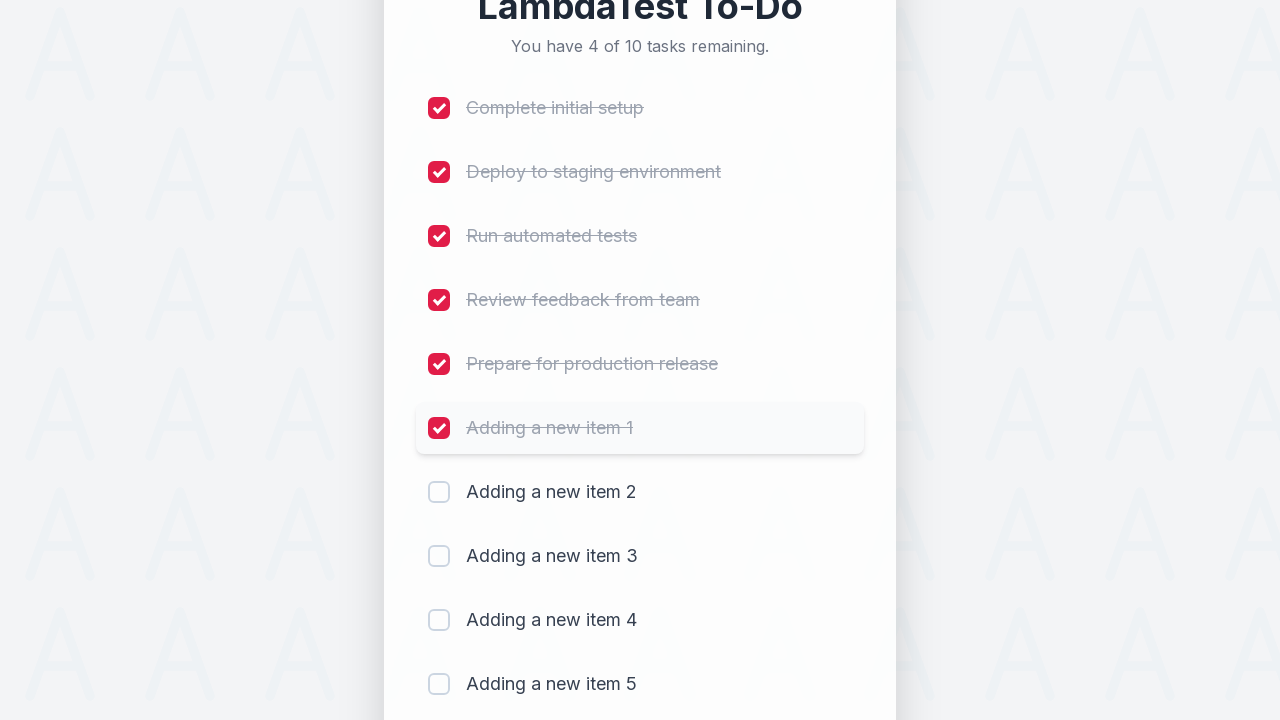

Clicked checkbox 7 to mark item as completed at (439, 492) on (//input[@type='checkbox'])[7]
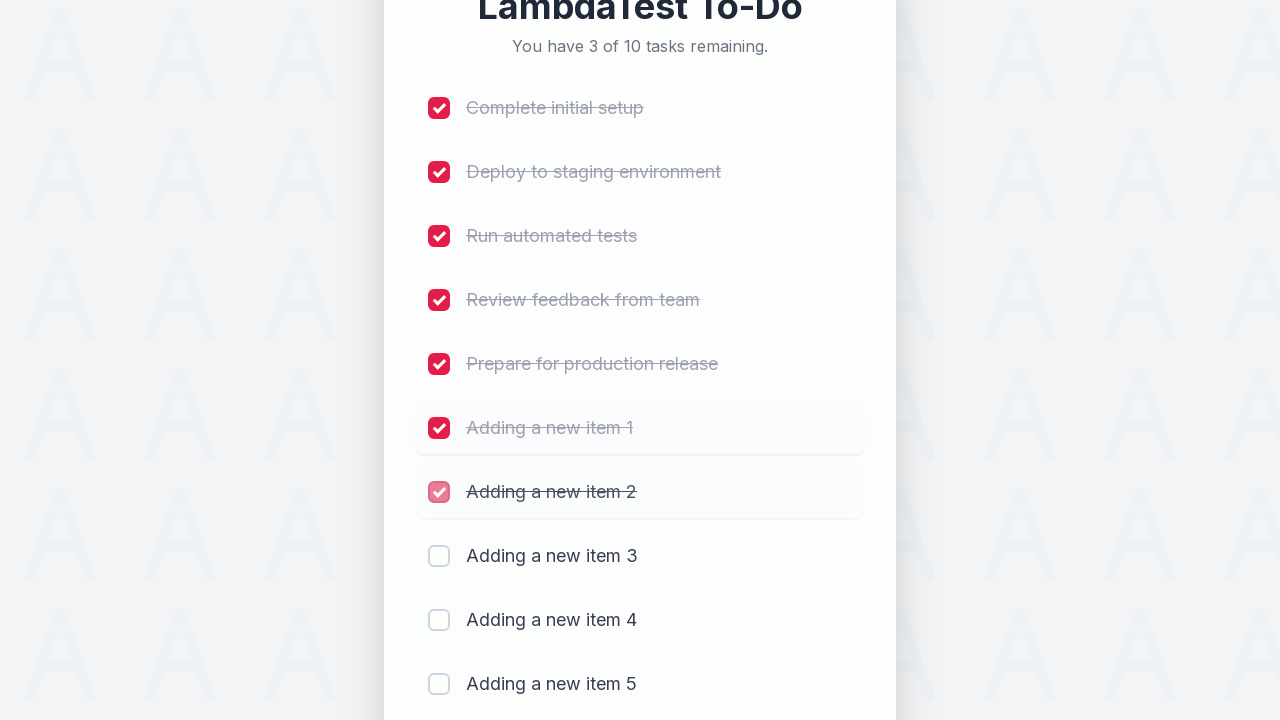

Waited 300ms for checkbox action to process
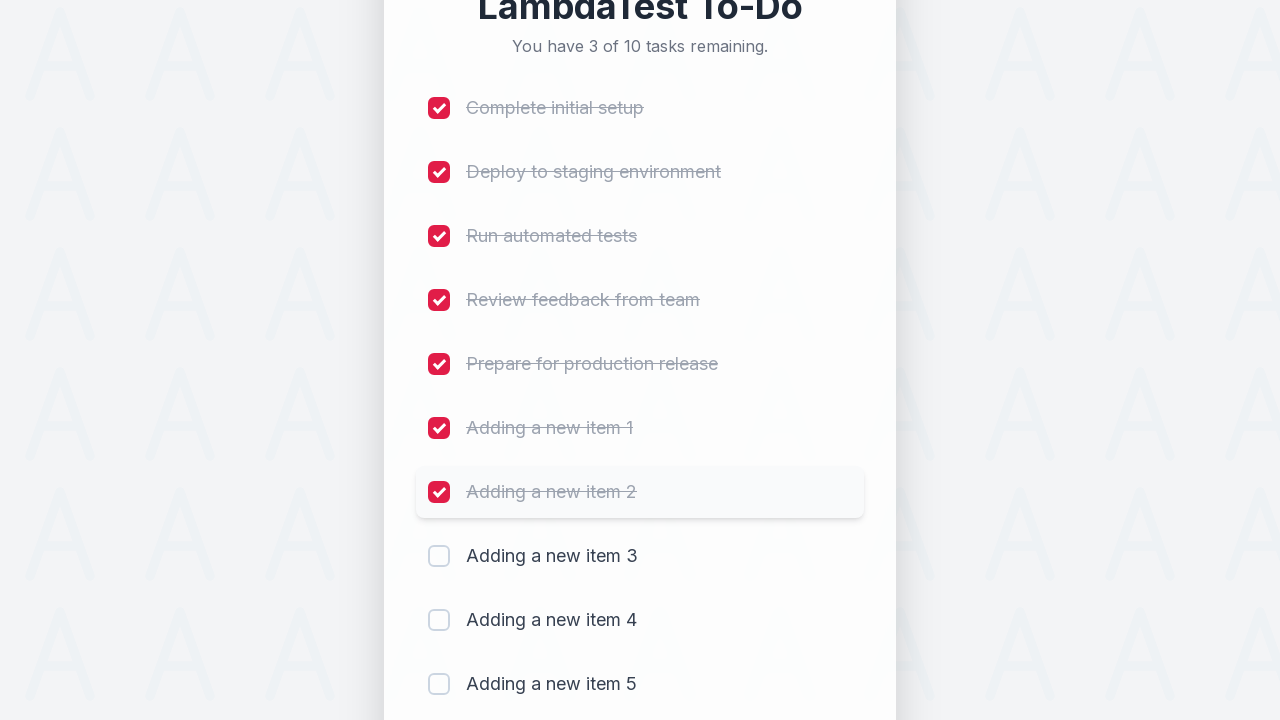

Clicked checkbox 8 to mark item as completed at (439, 556) on (//input[@type='checkbox'])[8]
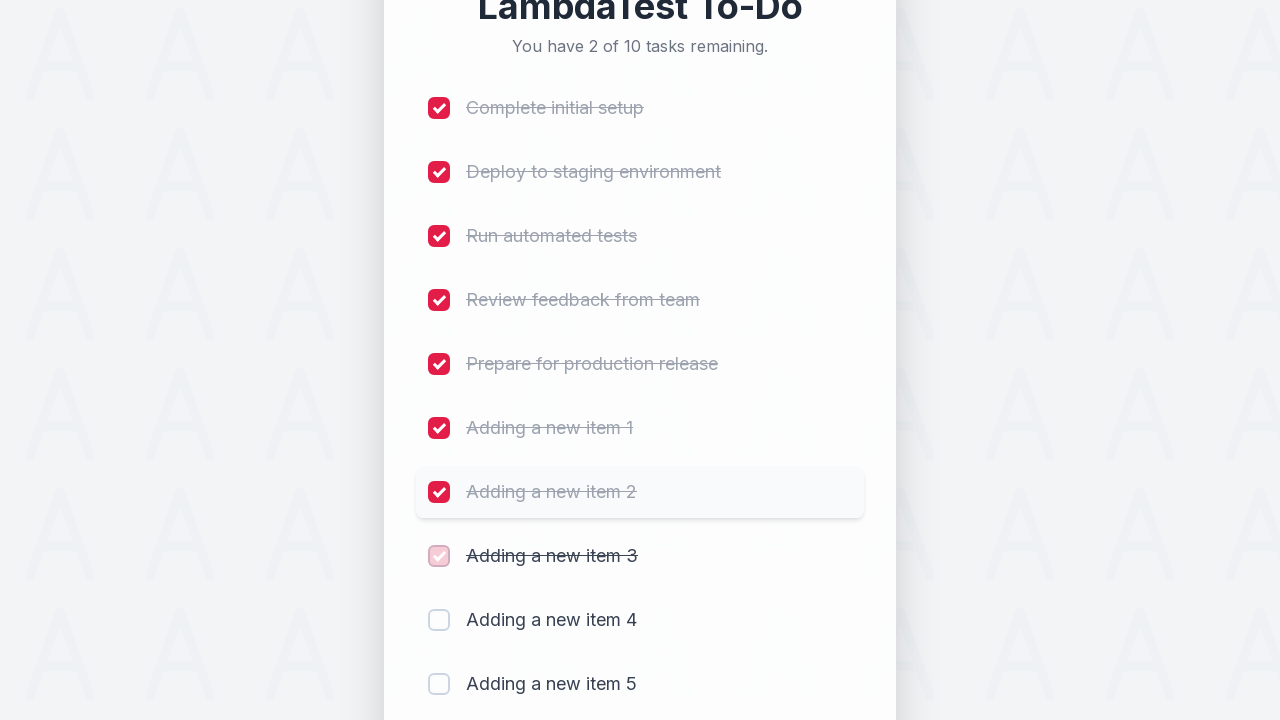

Waited 300ms for checkbox action to process
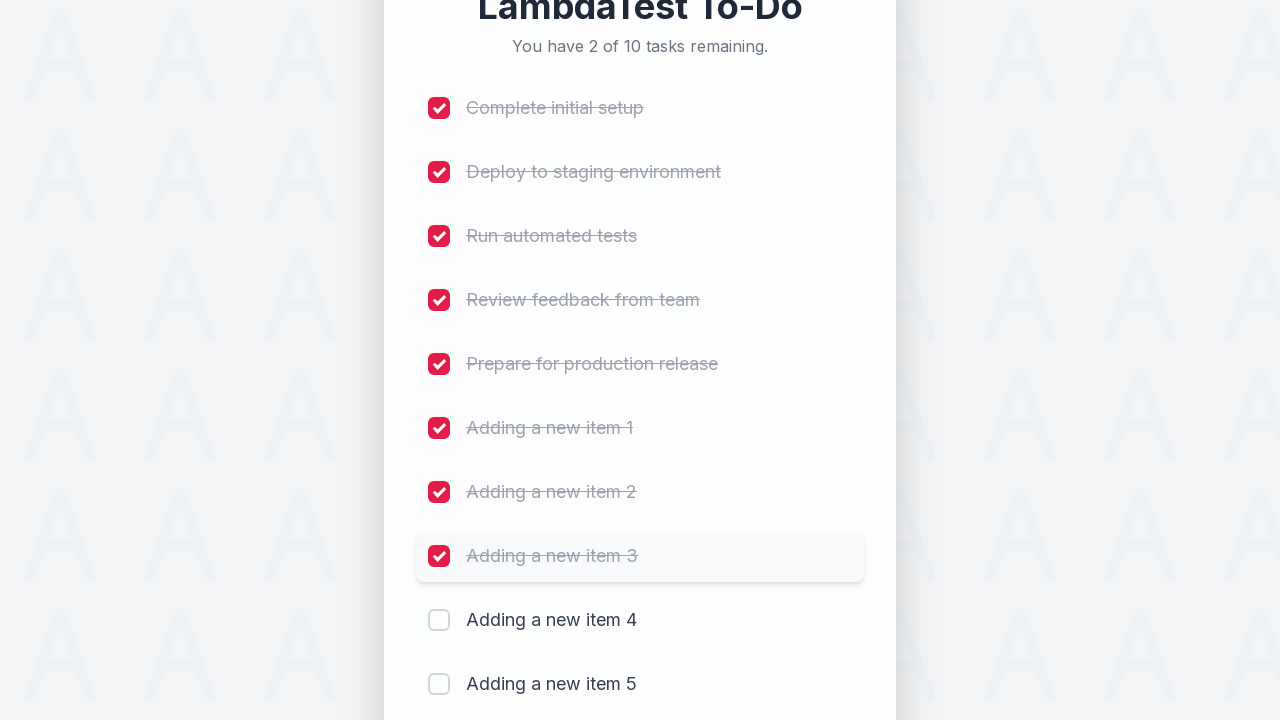

Clicked checkbox 9 to mark item as completed at (439, 620) on (//input[@type='checkbox'])[9]
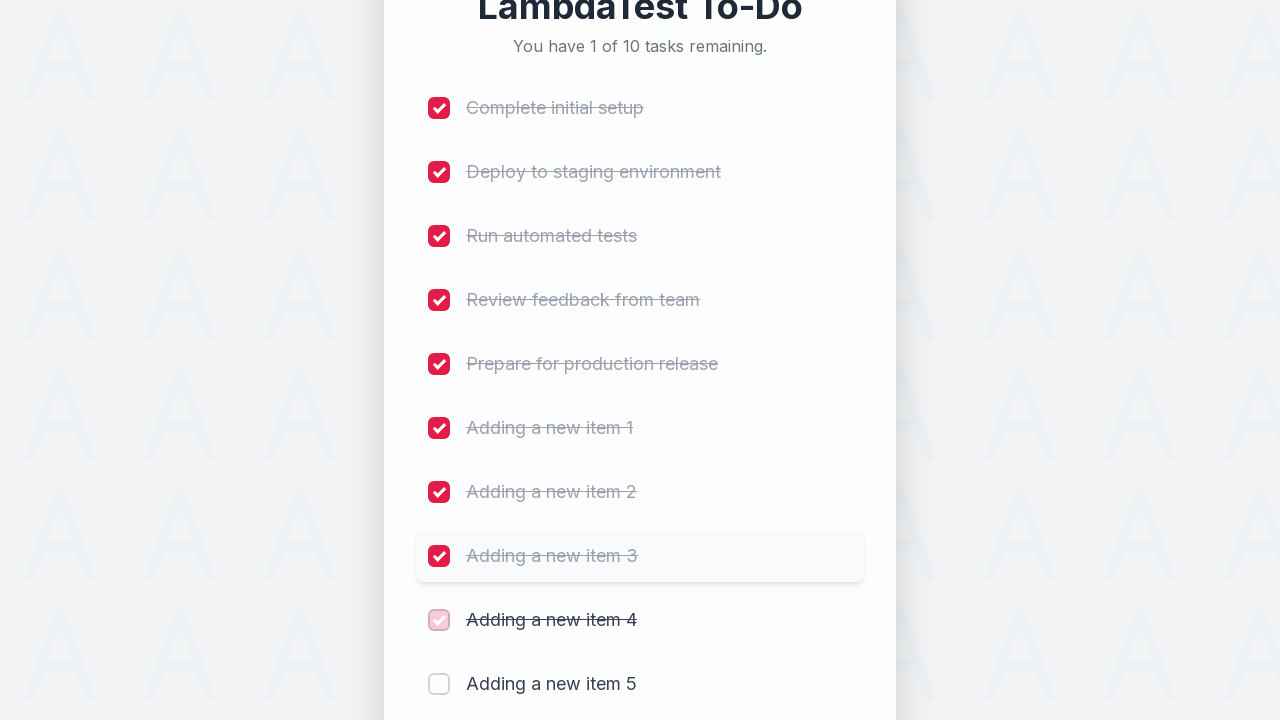

Waited 300ms for checkbox action to process
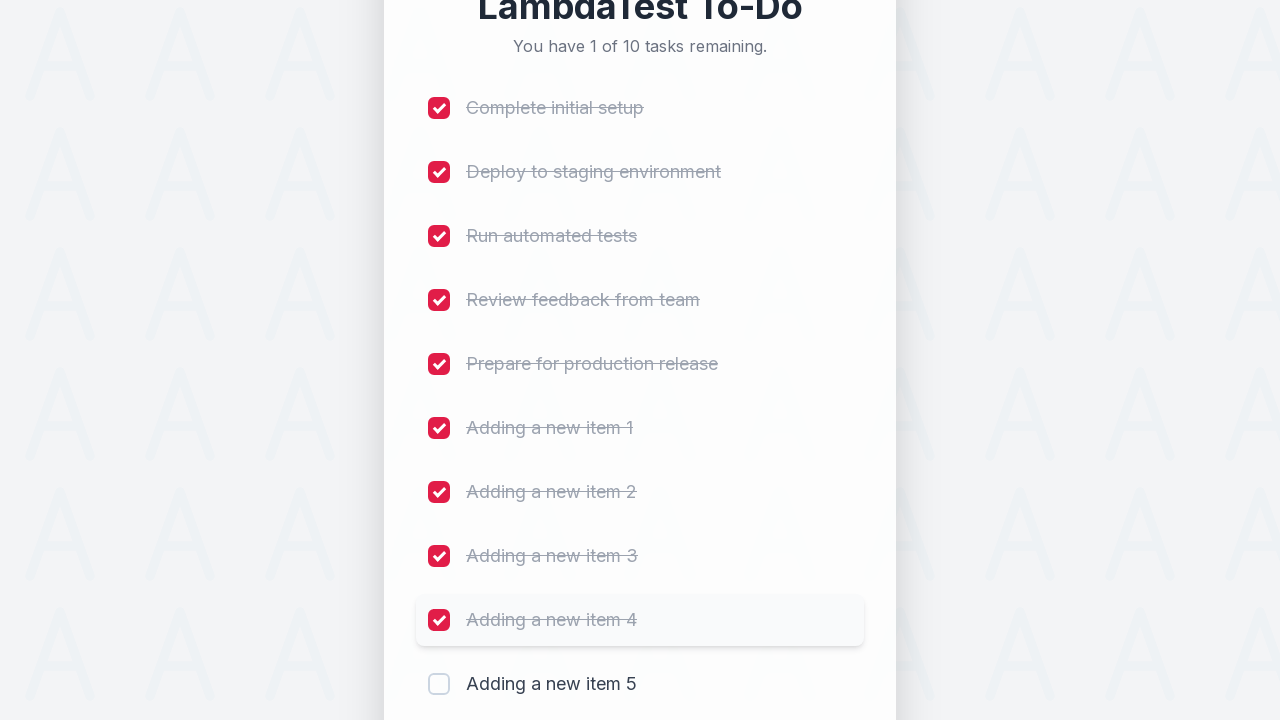

Clicked checkbox 10 to mark item as completed at (439, 684) on (//input[@type='checkbox'])[10]
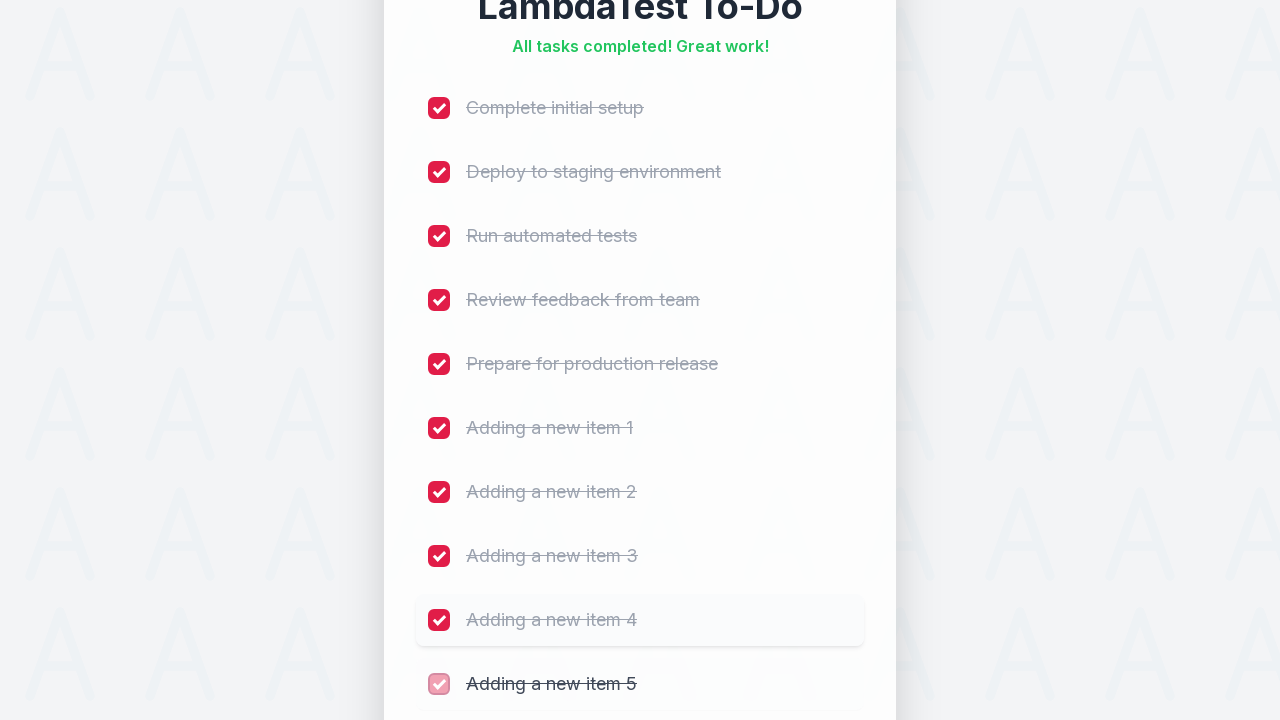

Waited 300ms for checkbox action to process
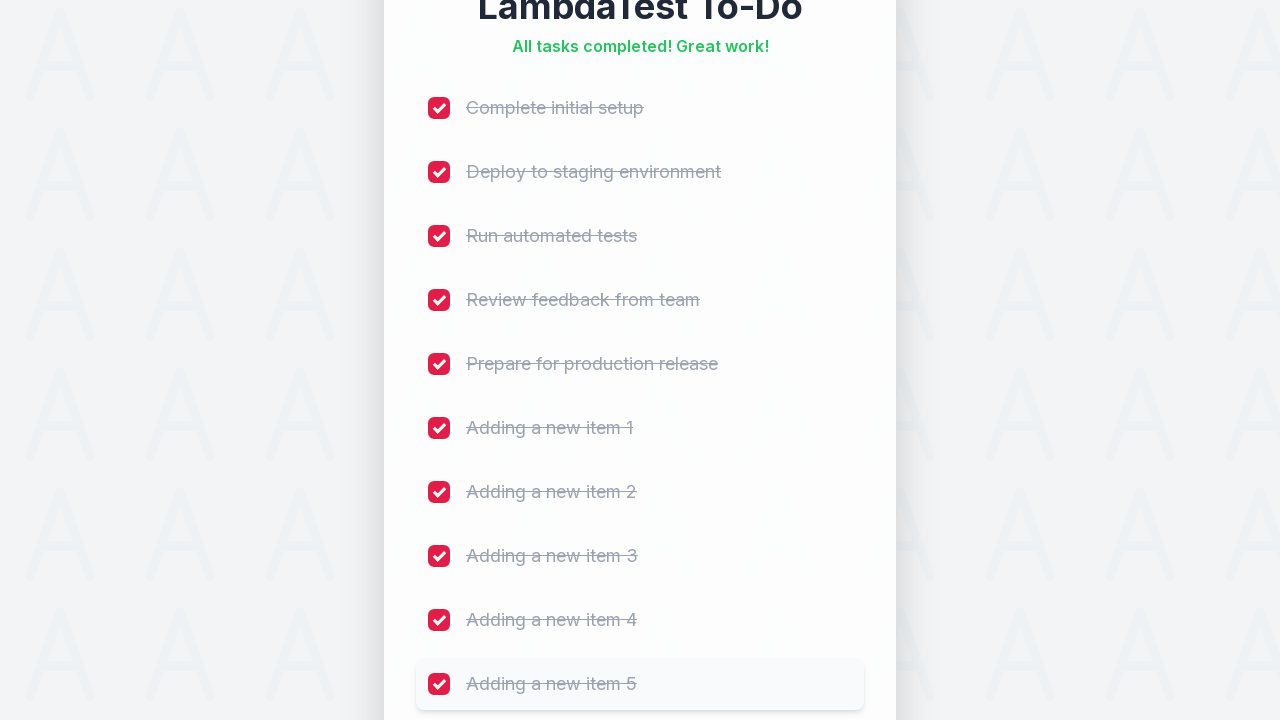

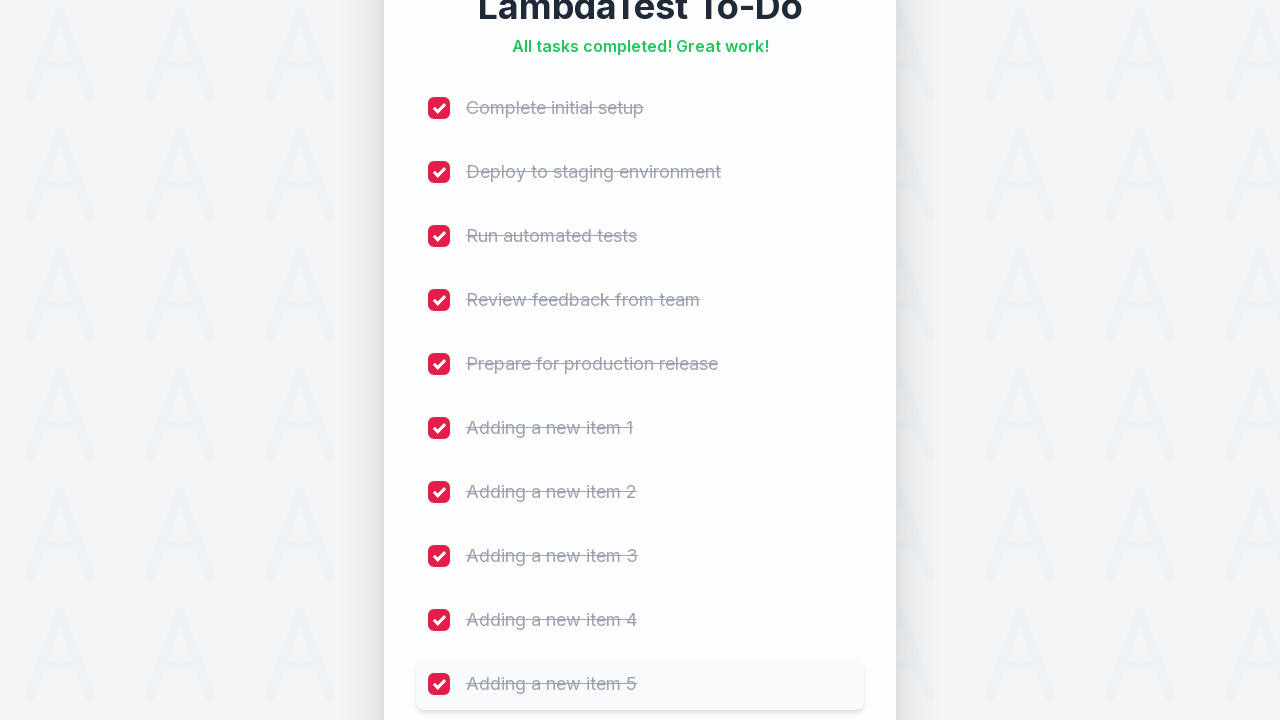